Tests progress bar functionality by clicking the start button, monitoring the progress bar value until it reaches near 100%, then clicking the stop button.

Starting URL: http://uitestingplayground.com/progressbar

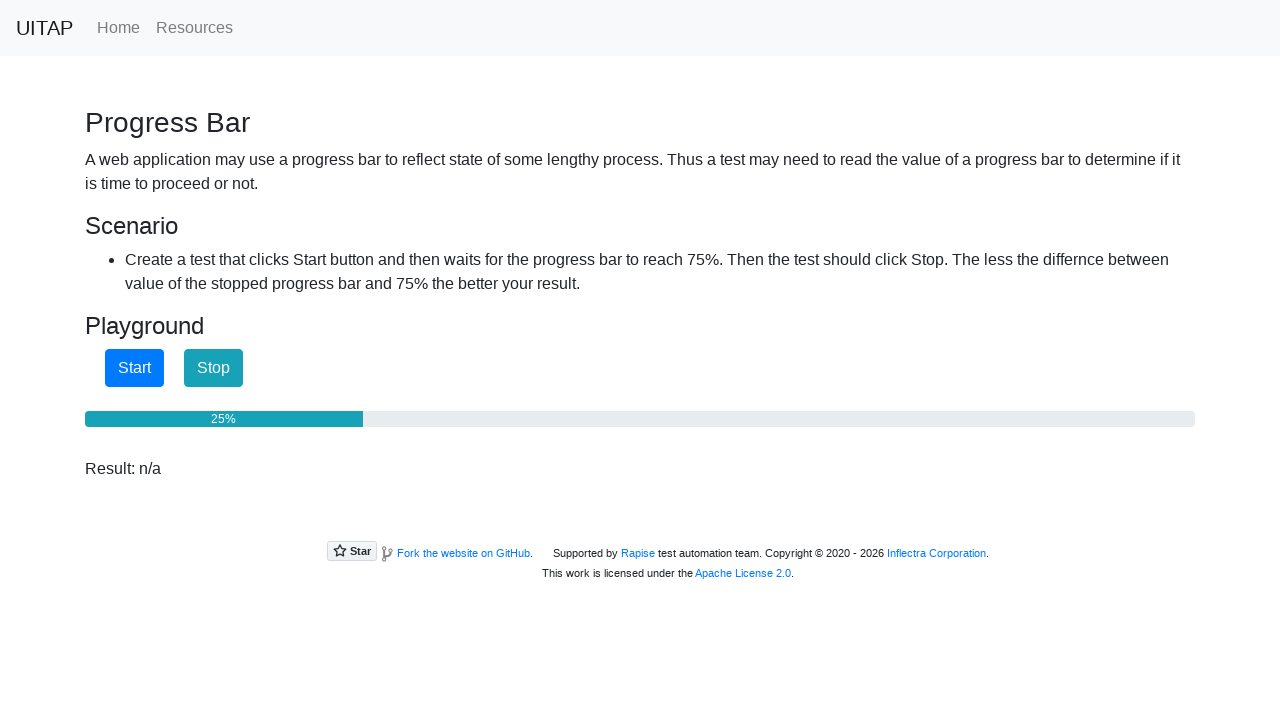

Navigated to progress bar test page
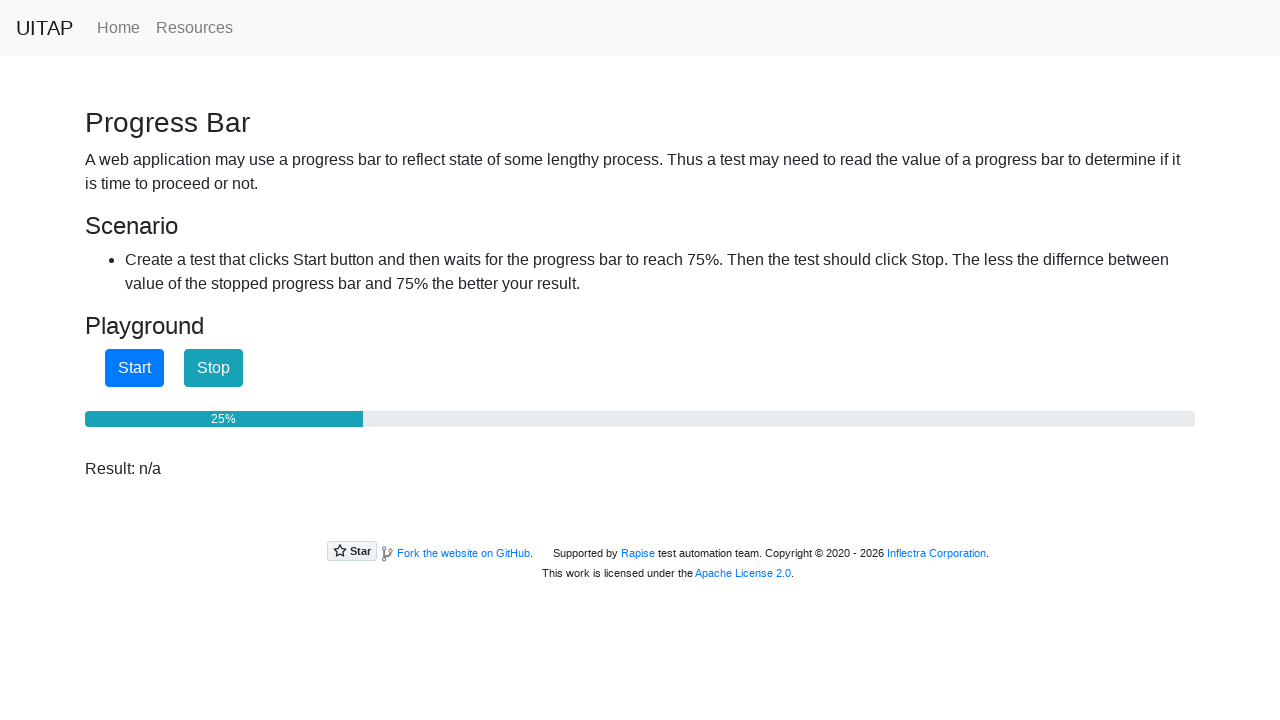

Clicked start button to begin progress bar at (134, 368) on #startButton
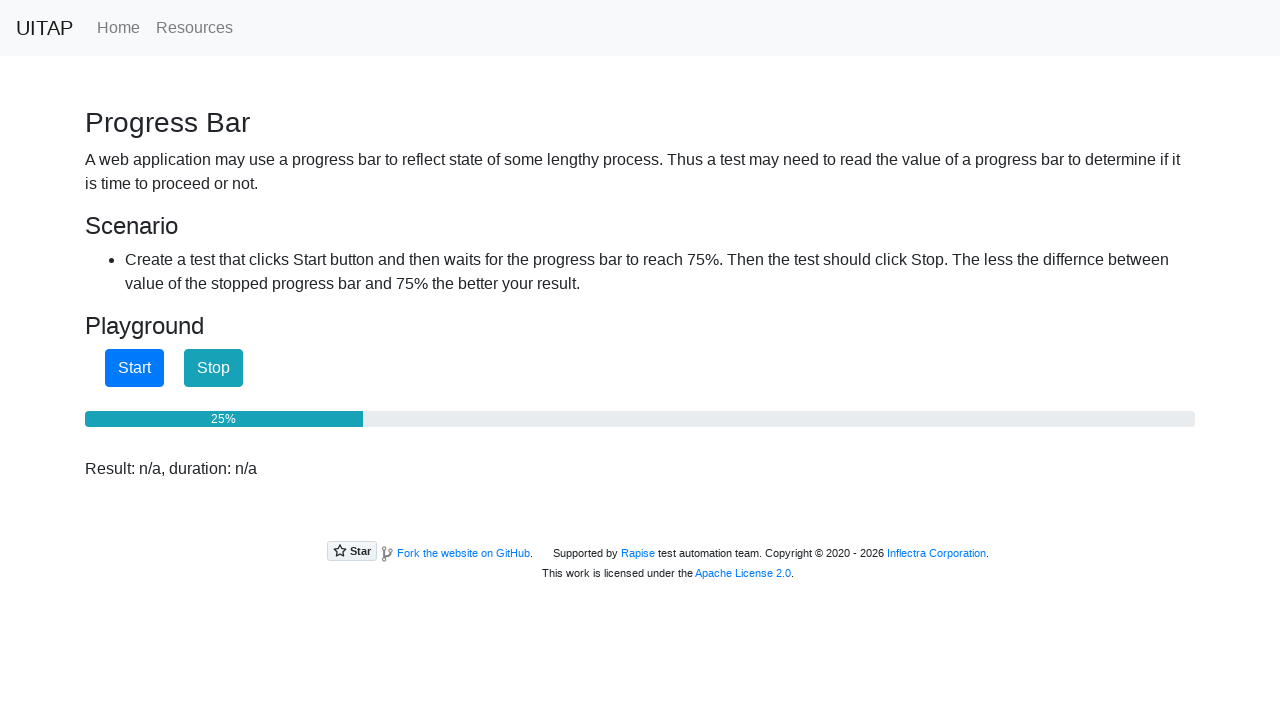

Checked progress bar value: 25%
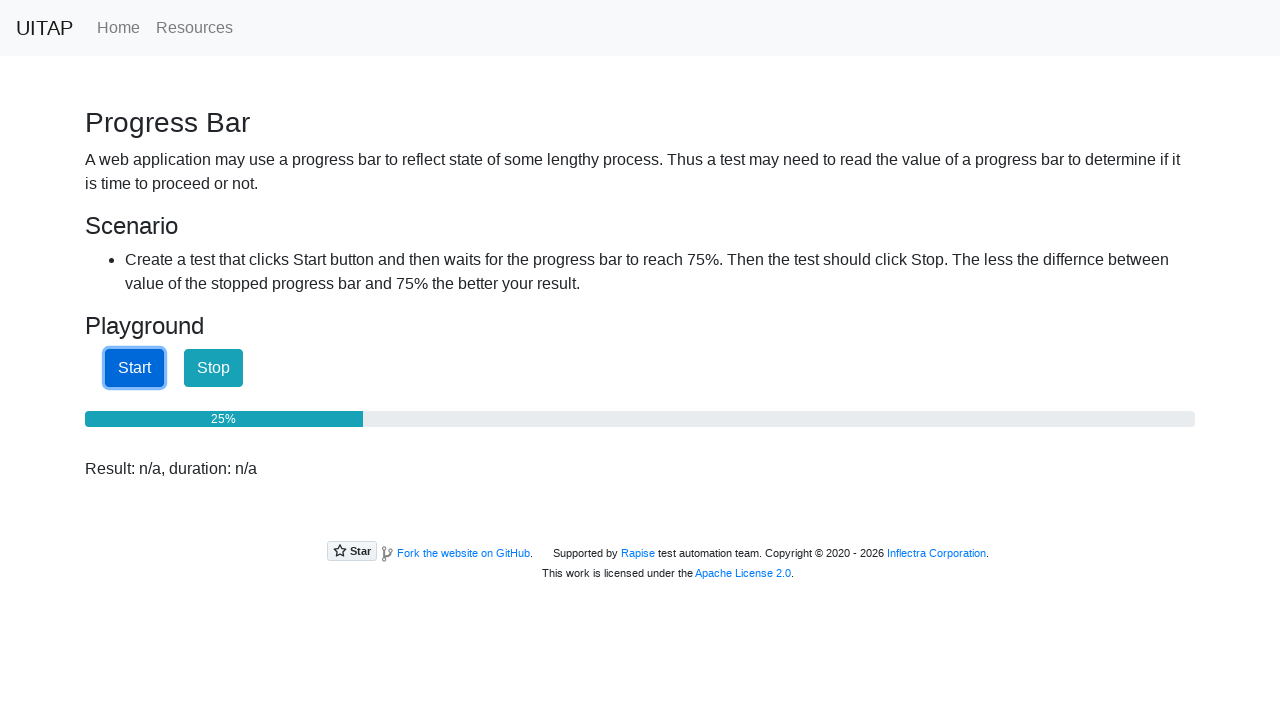

Waited 100ms before next progress check
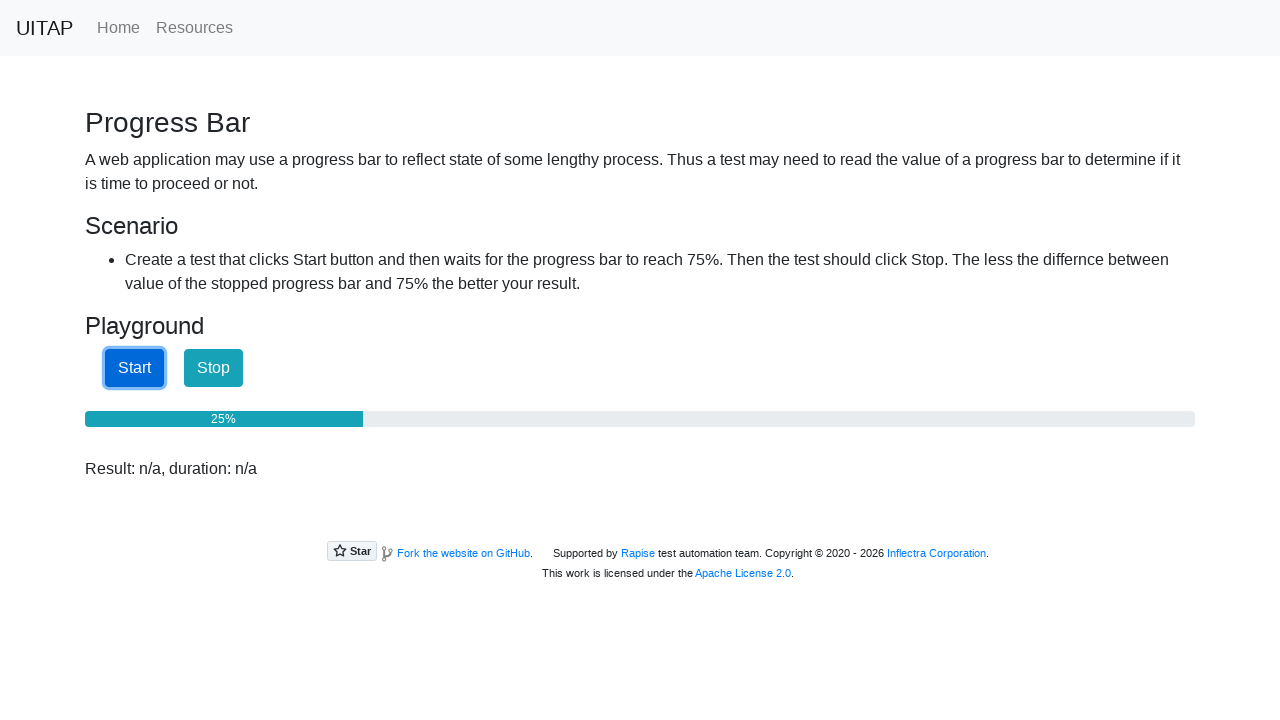

Checked progress bar value: 25%
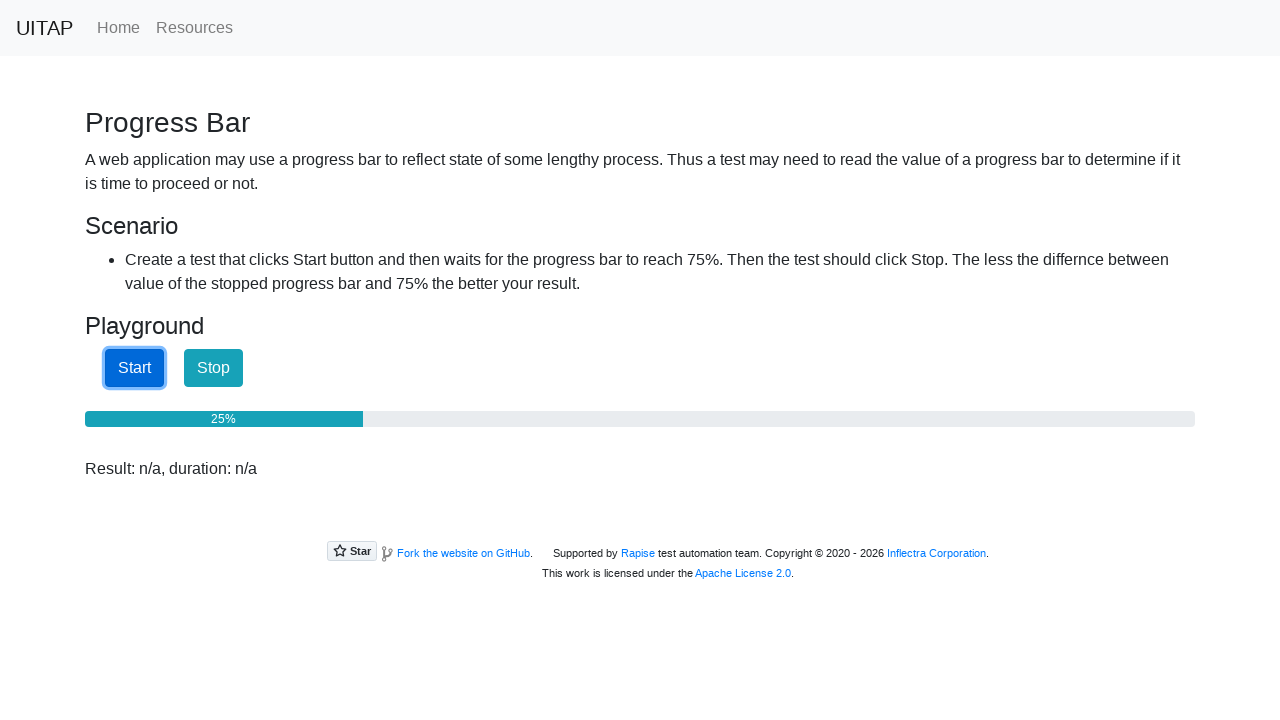

Waited 100ms before next progress check
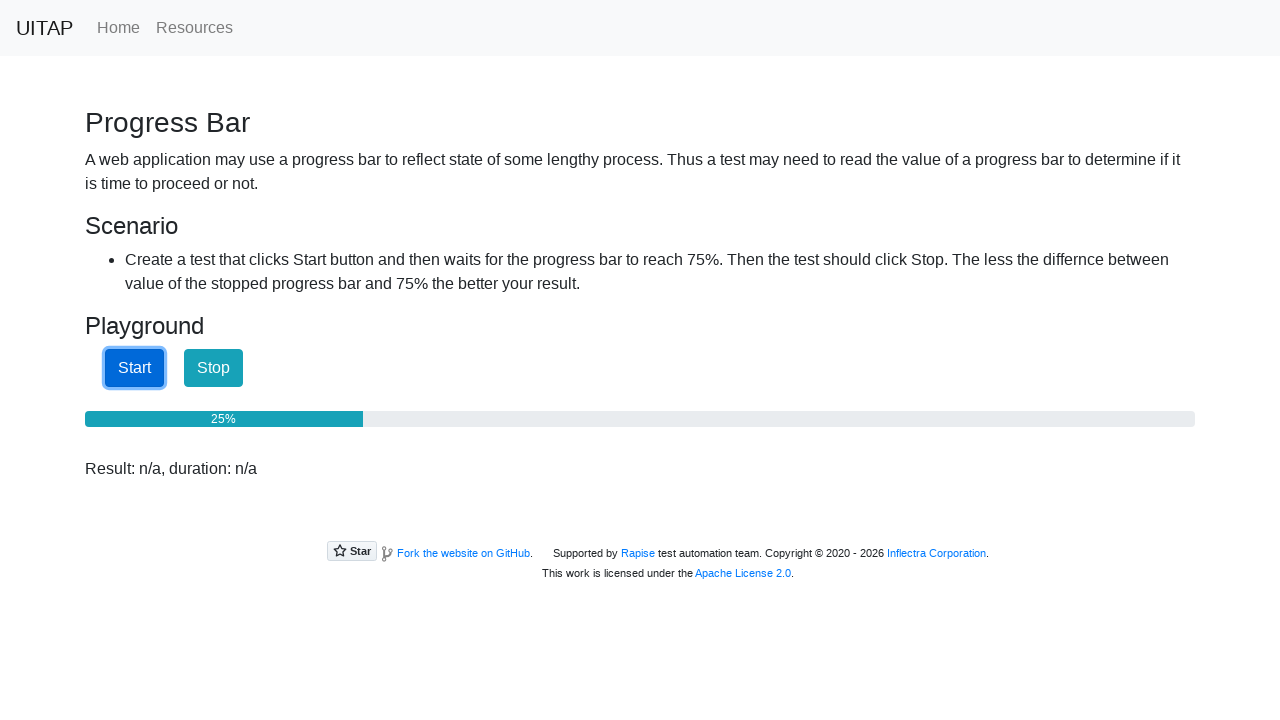

Checked progress bar value: 25%
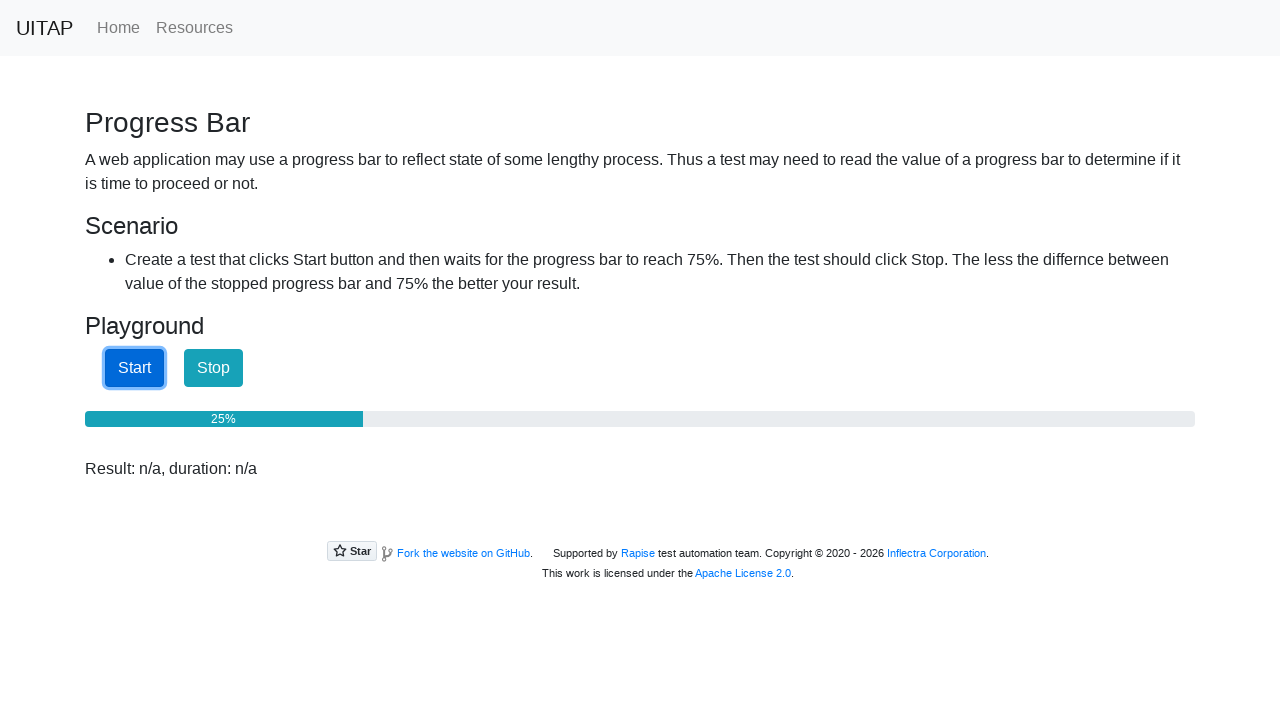

Waited 100ms before next progress check
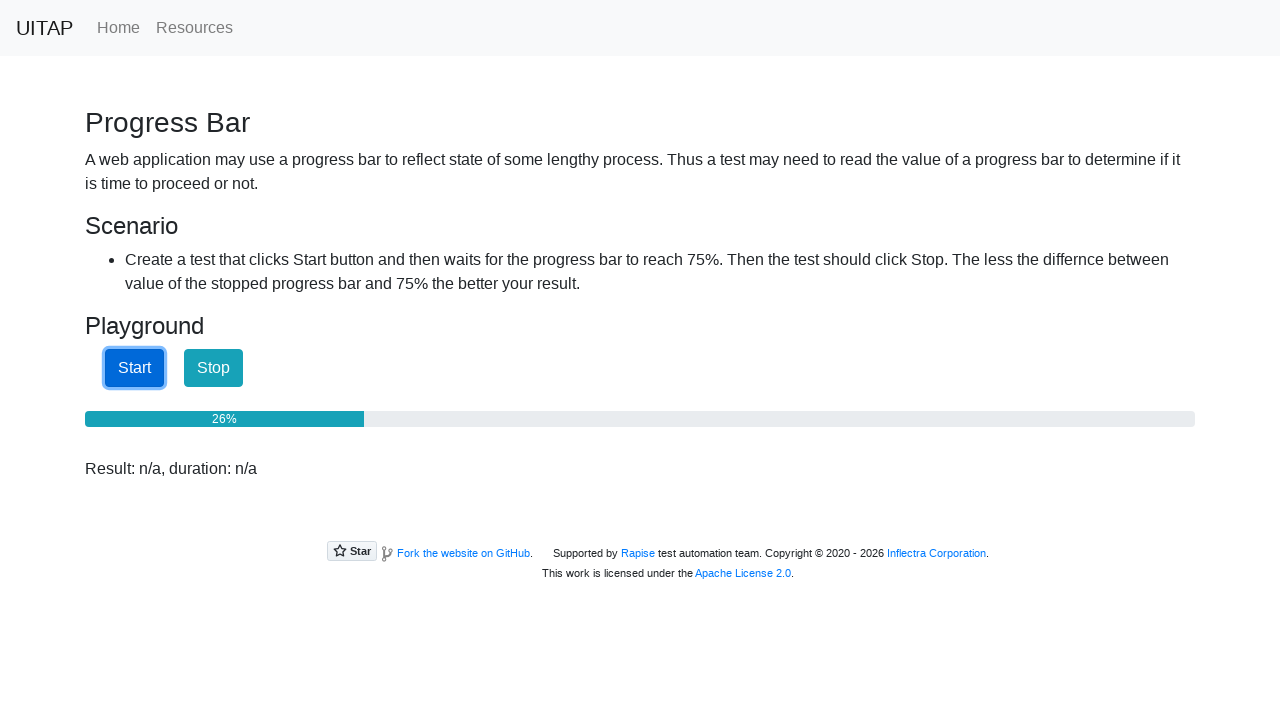

Checked progress bar value: 26%
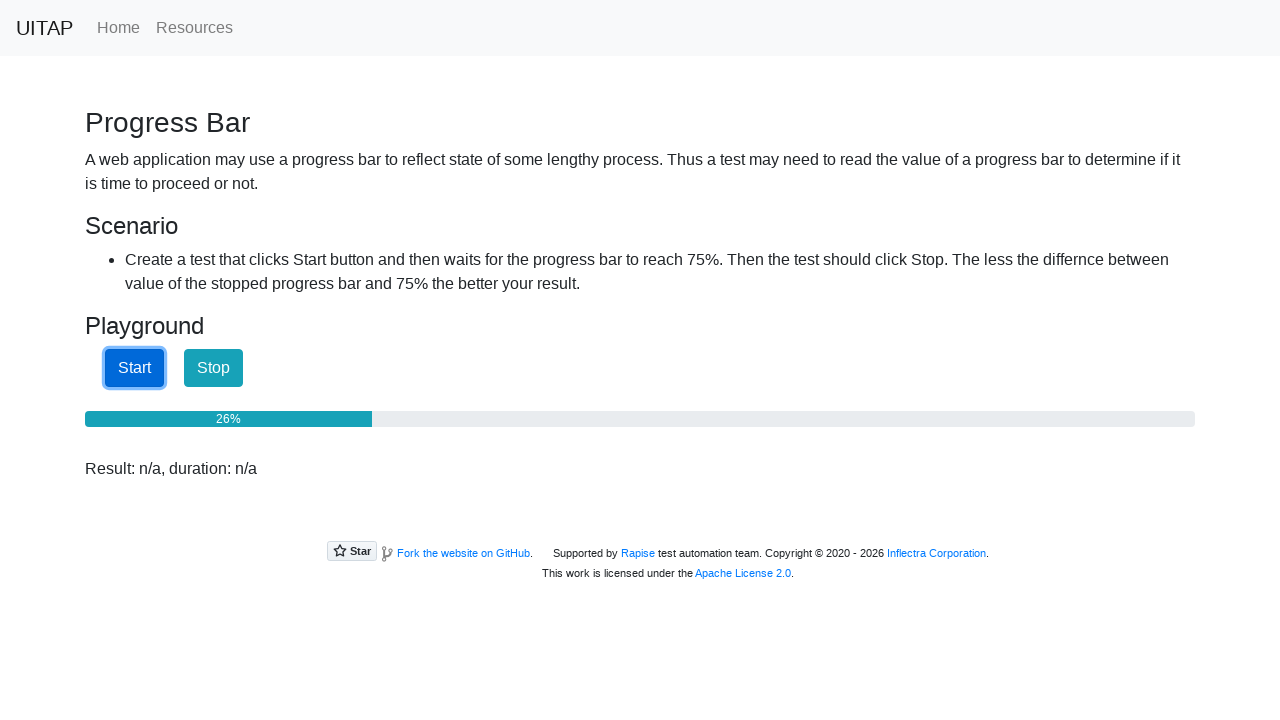

Waited 100ms before next progress check
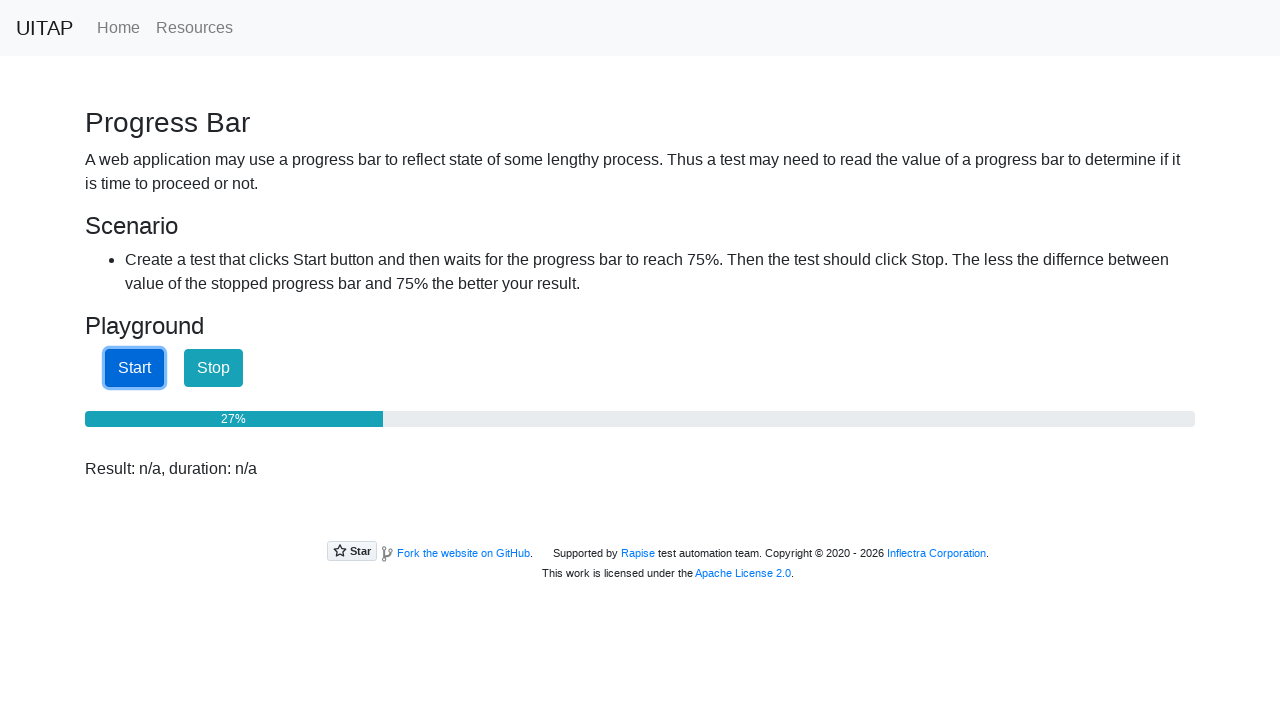

Checked progress bar value: 28%
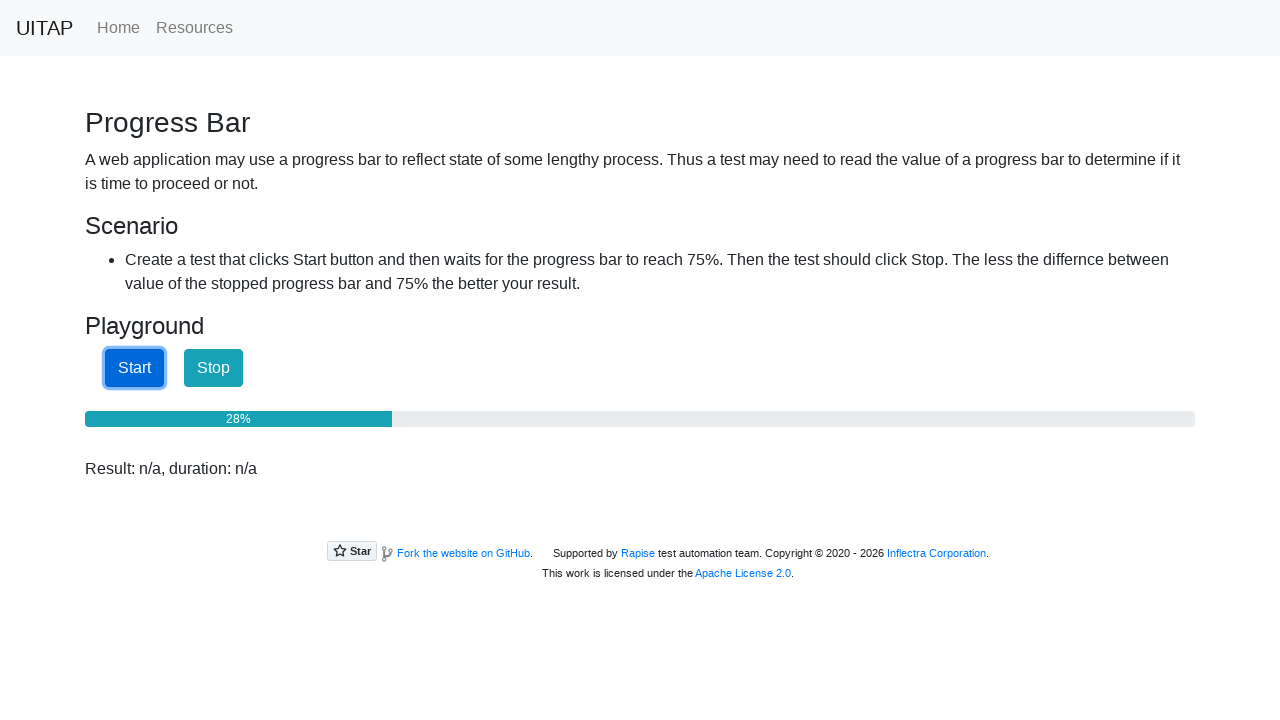

Waited 100ms before next progress check
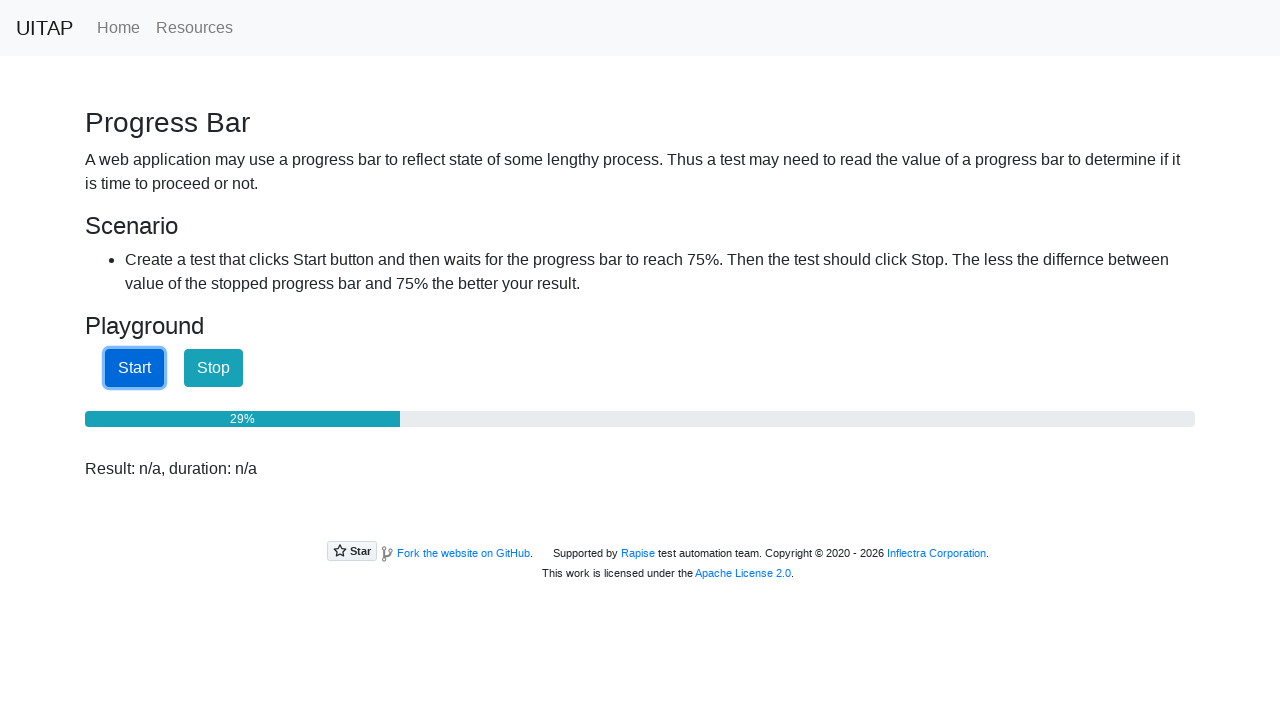

Checked progress bar value: 30%
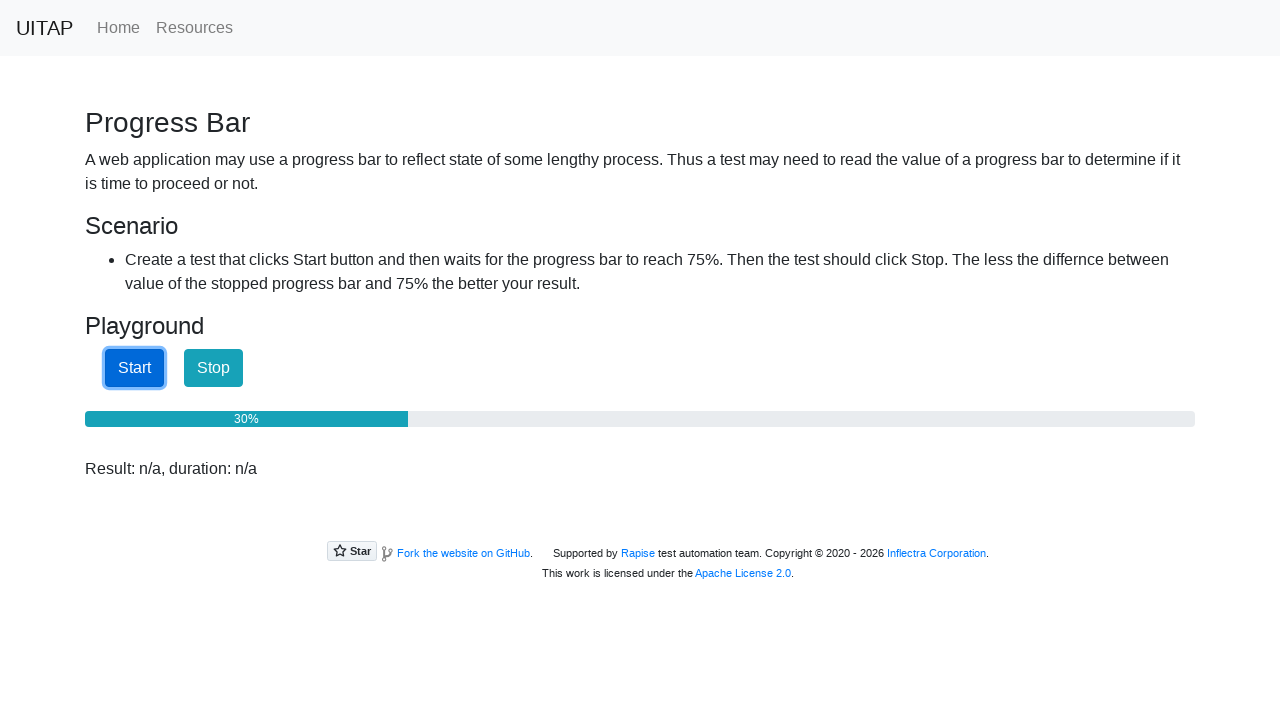

Waited 100ms before next progress check
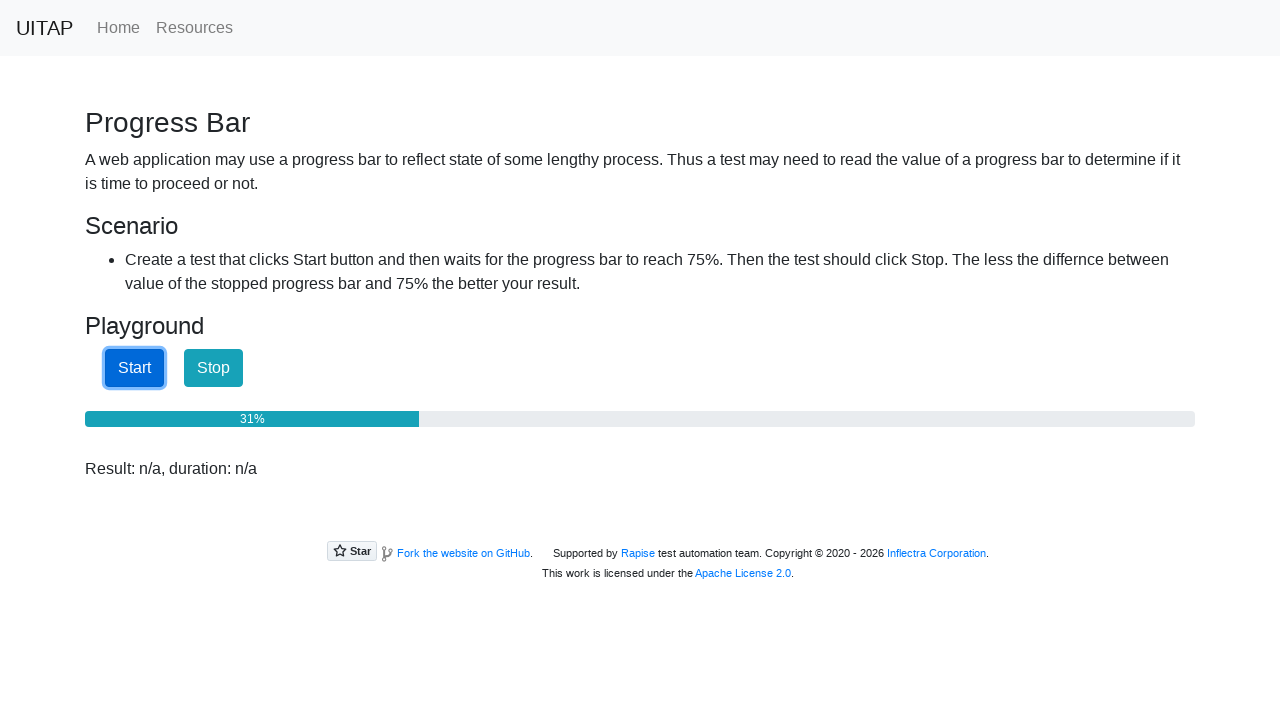

Checked progress bar value: 31%
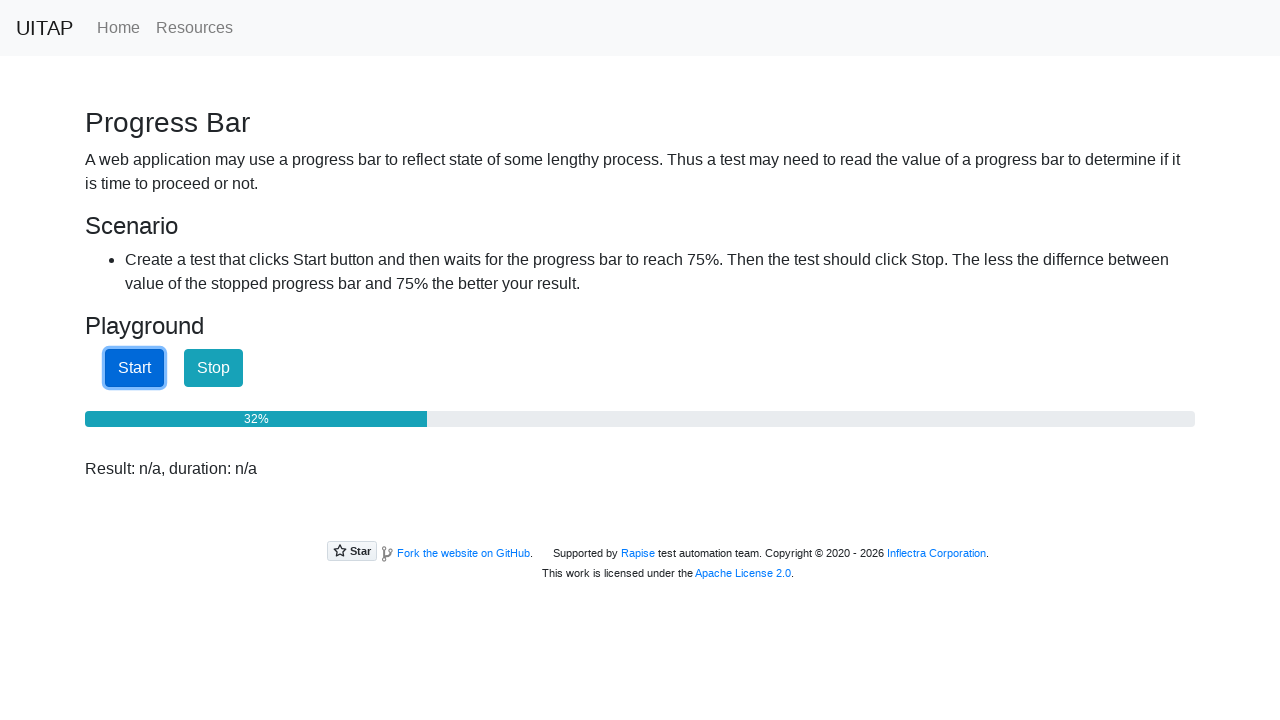

Waited 100ms before next progress check
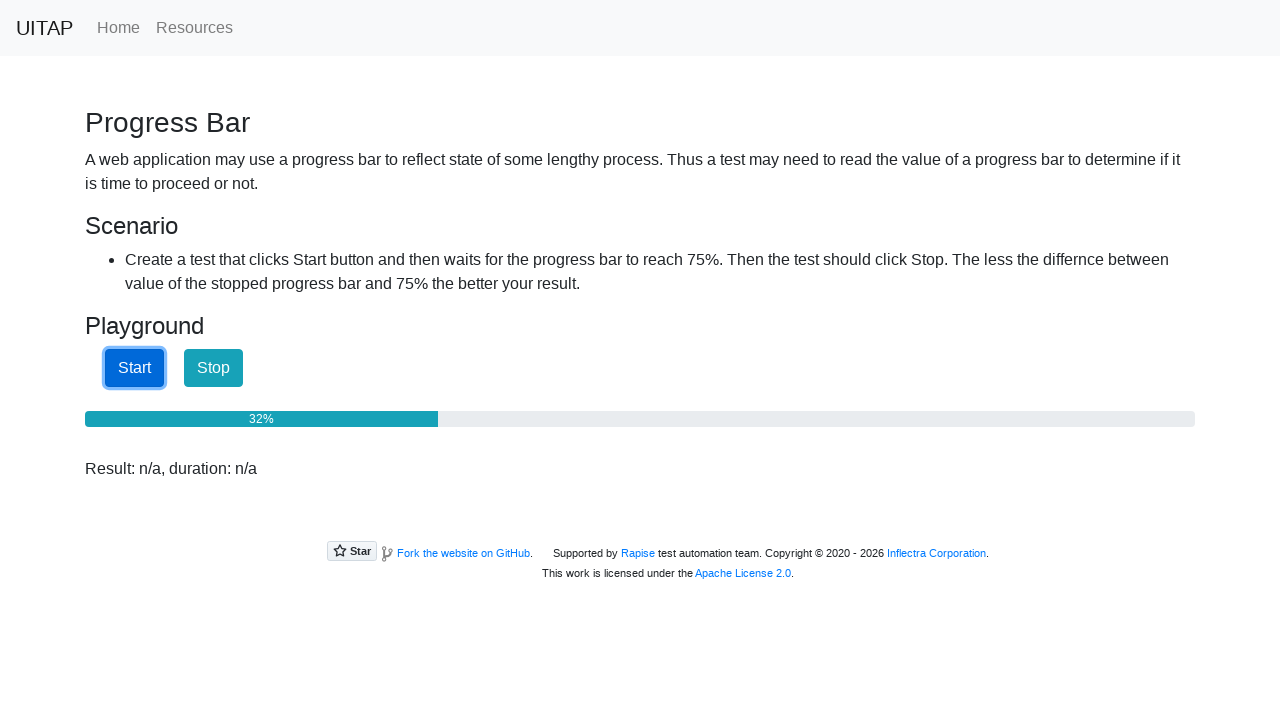

Checked progress bar value: 33%
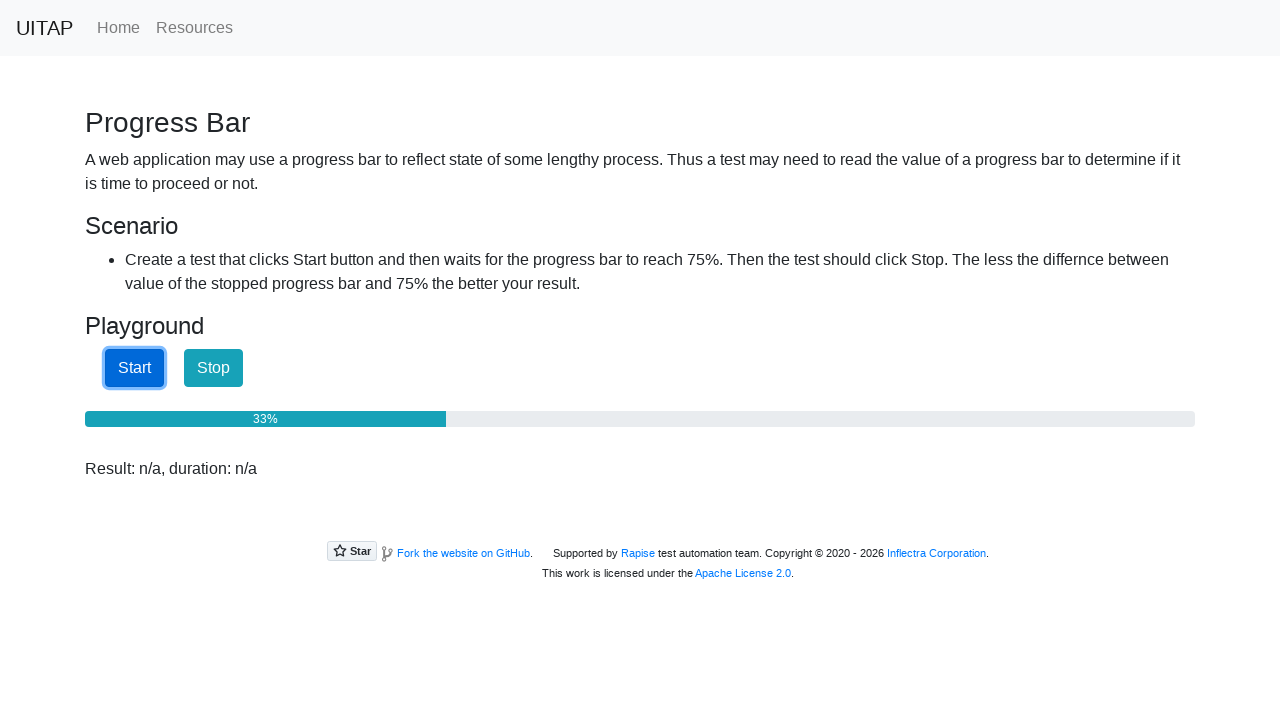

Waited 100ms before next progress check
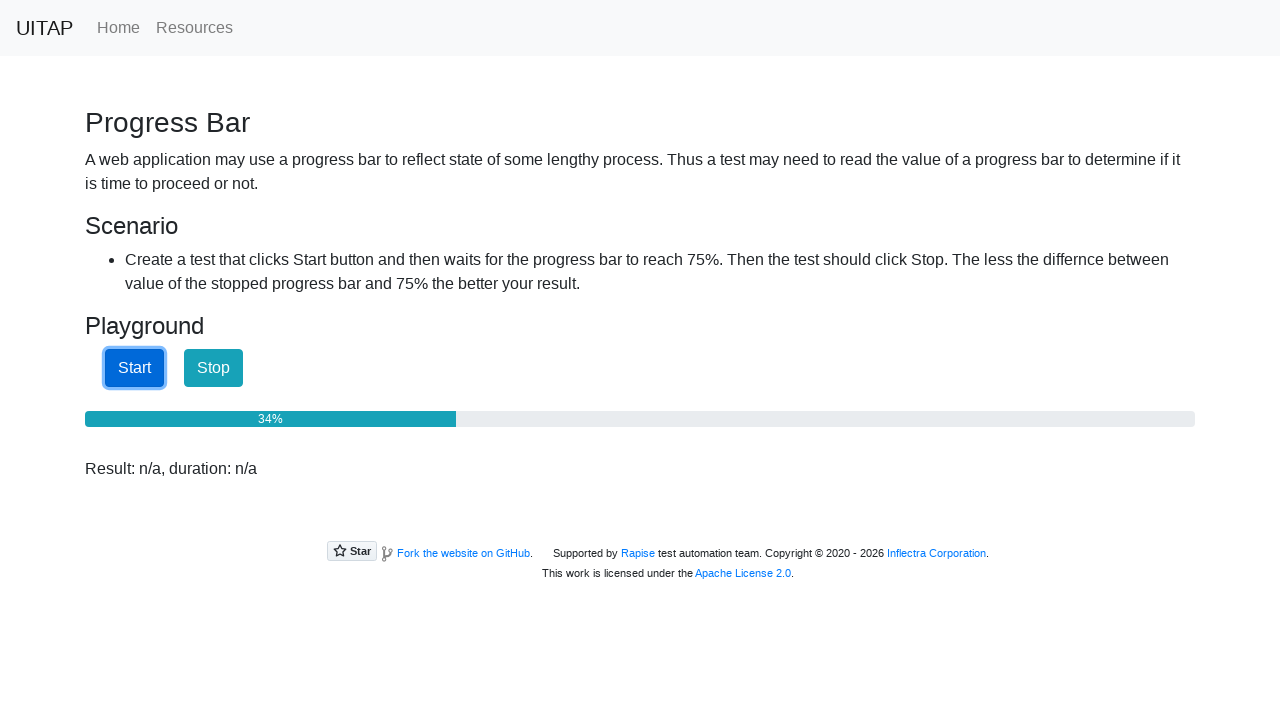

Checked progress bar value: 35%
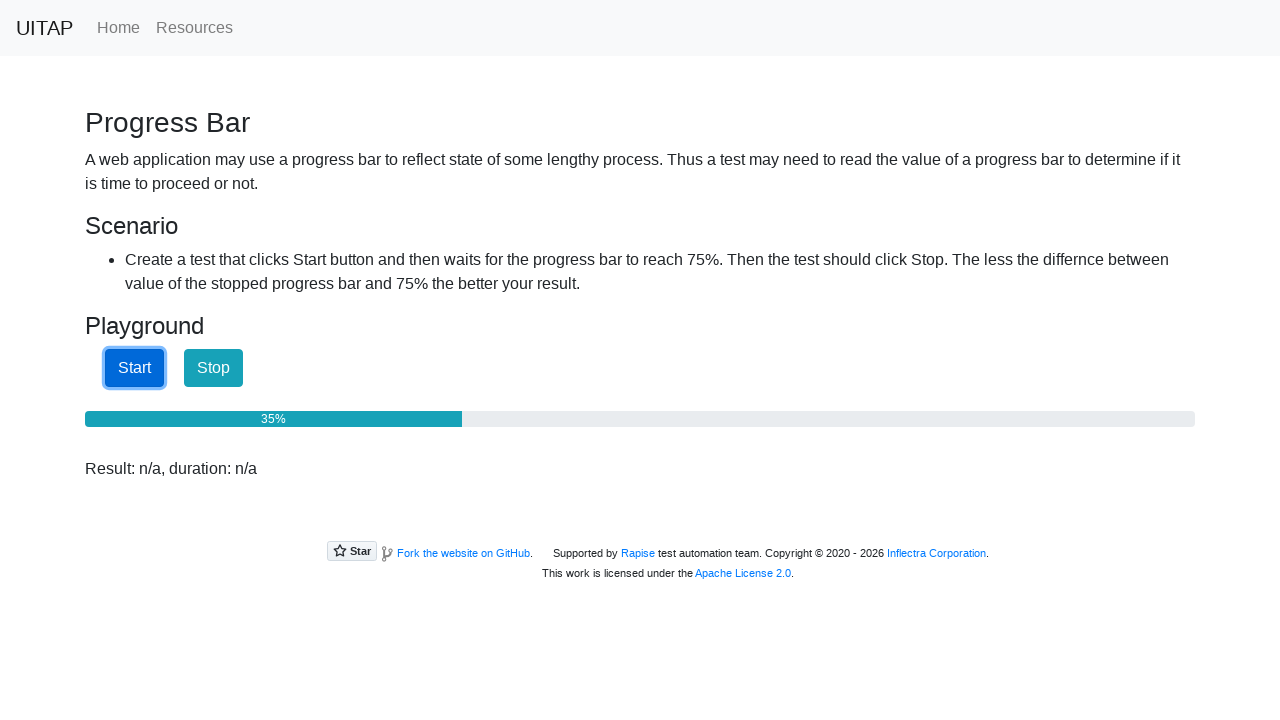

Waited 100ms before next progress check
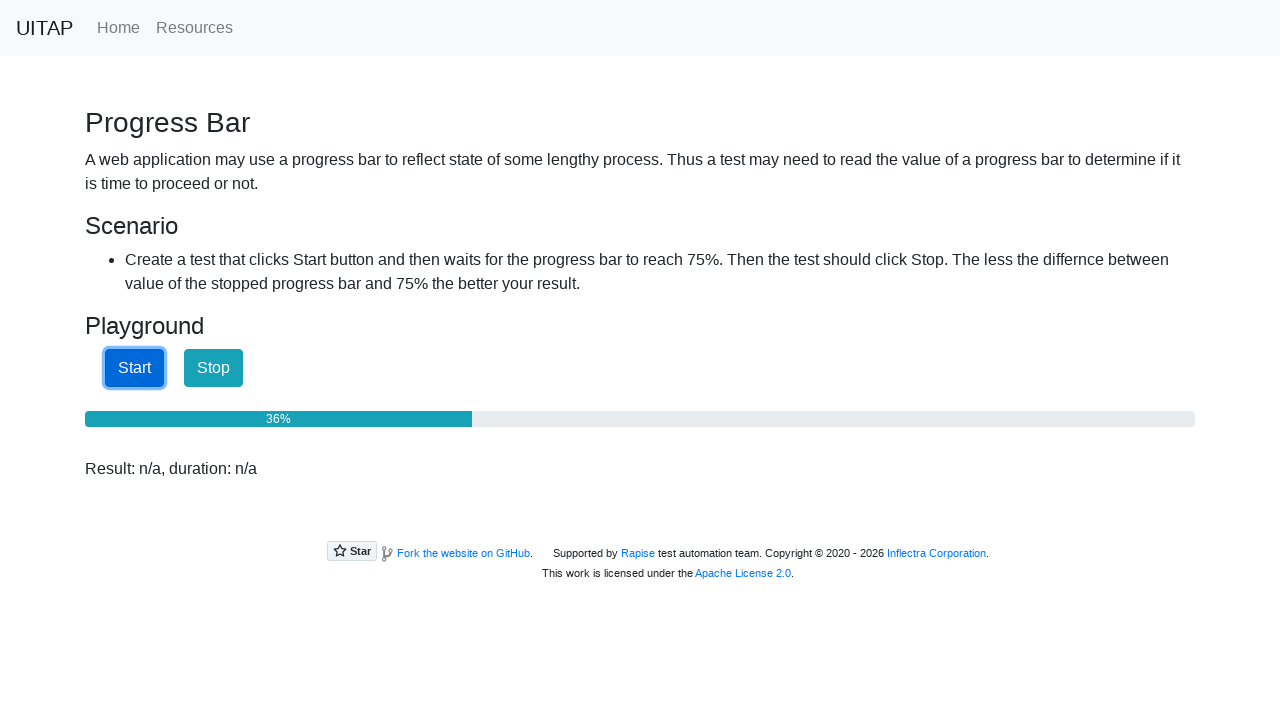

Checked progress bar value: 36%
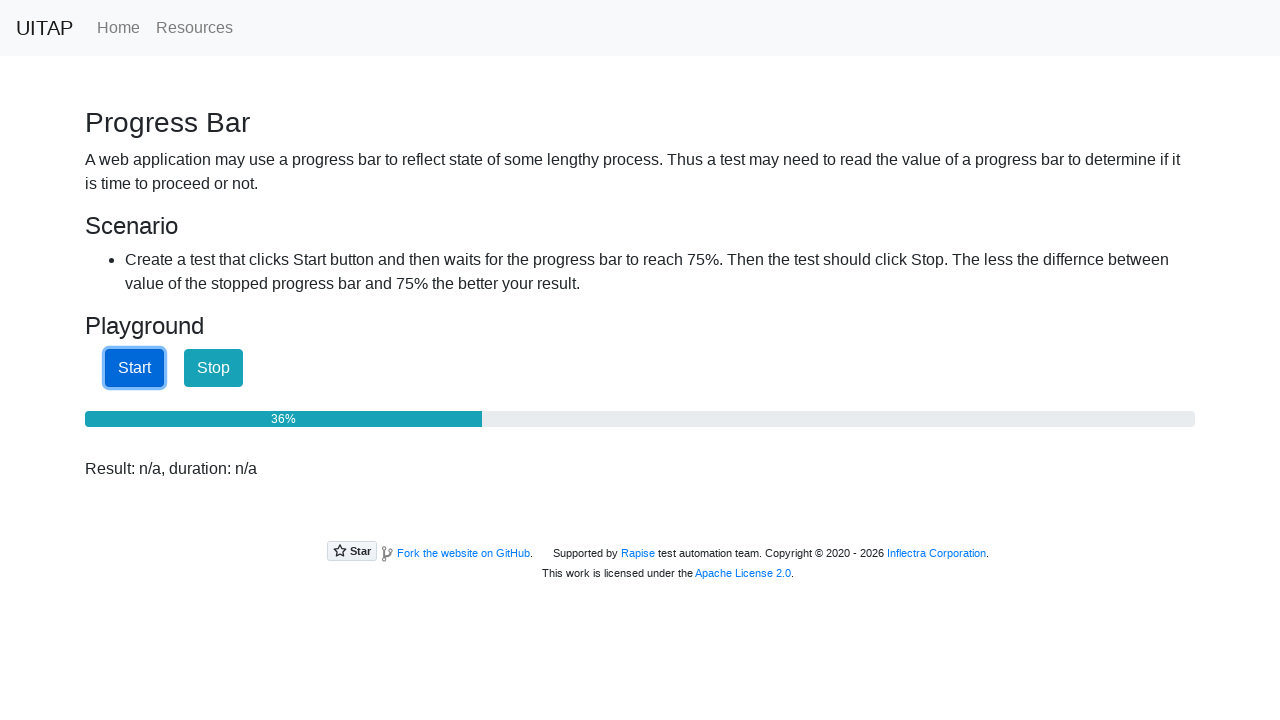

Waited 100ms before next progress check
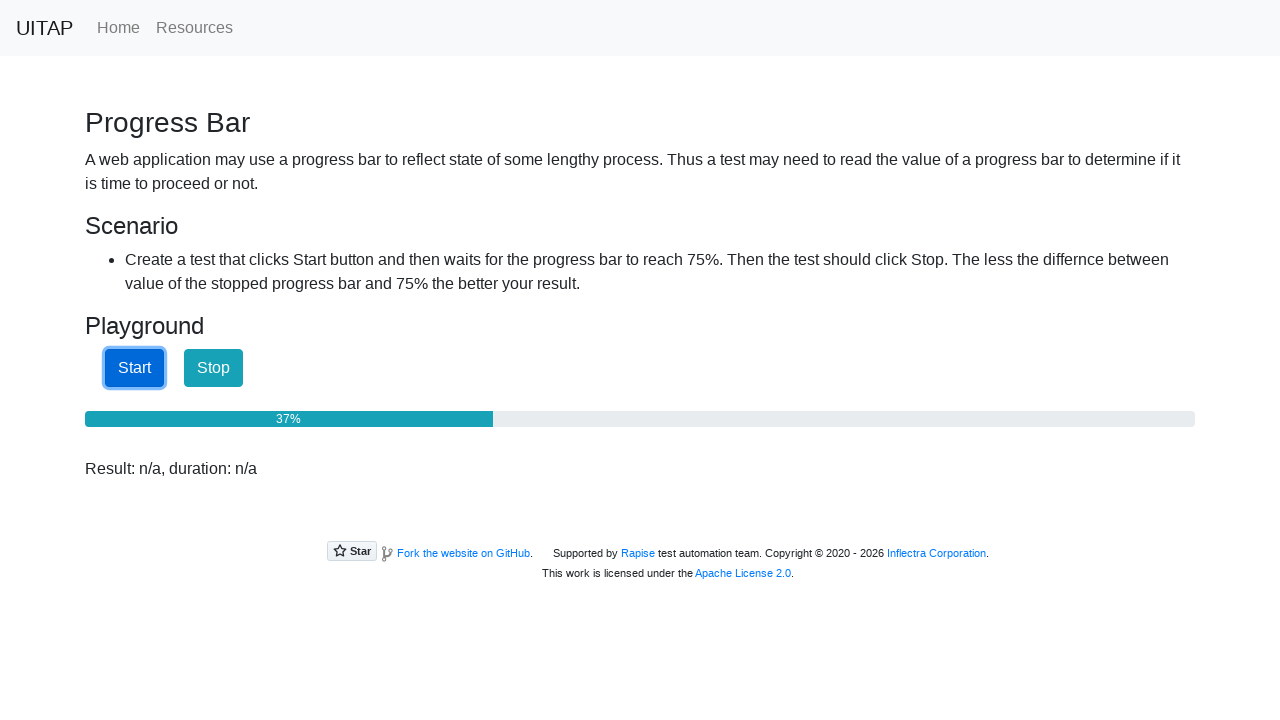

Checked progress bar value: 38%
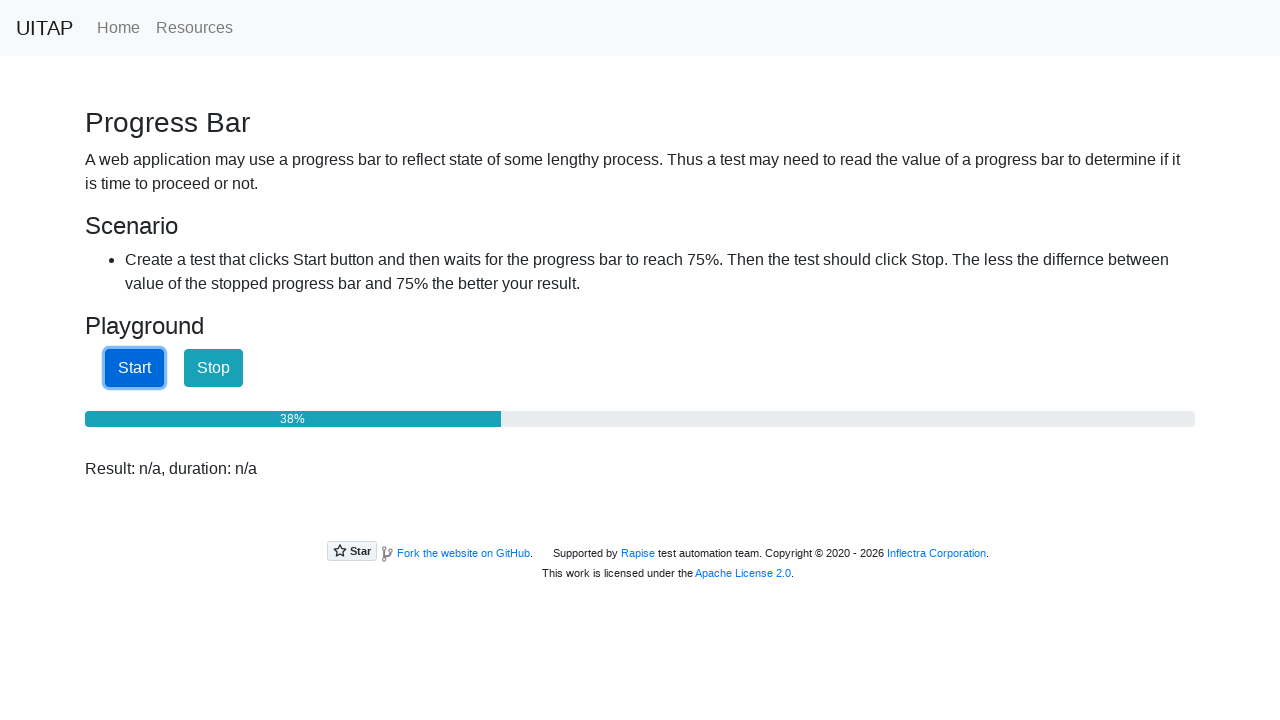

Waited 100ms before next progress check
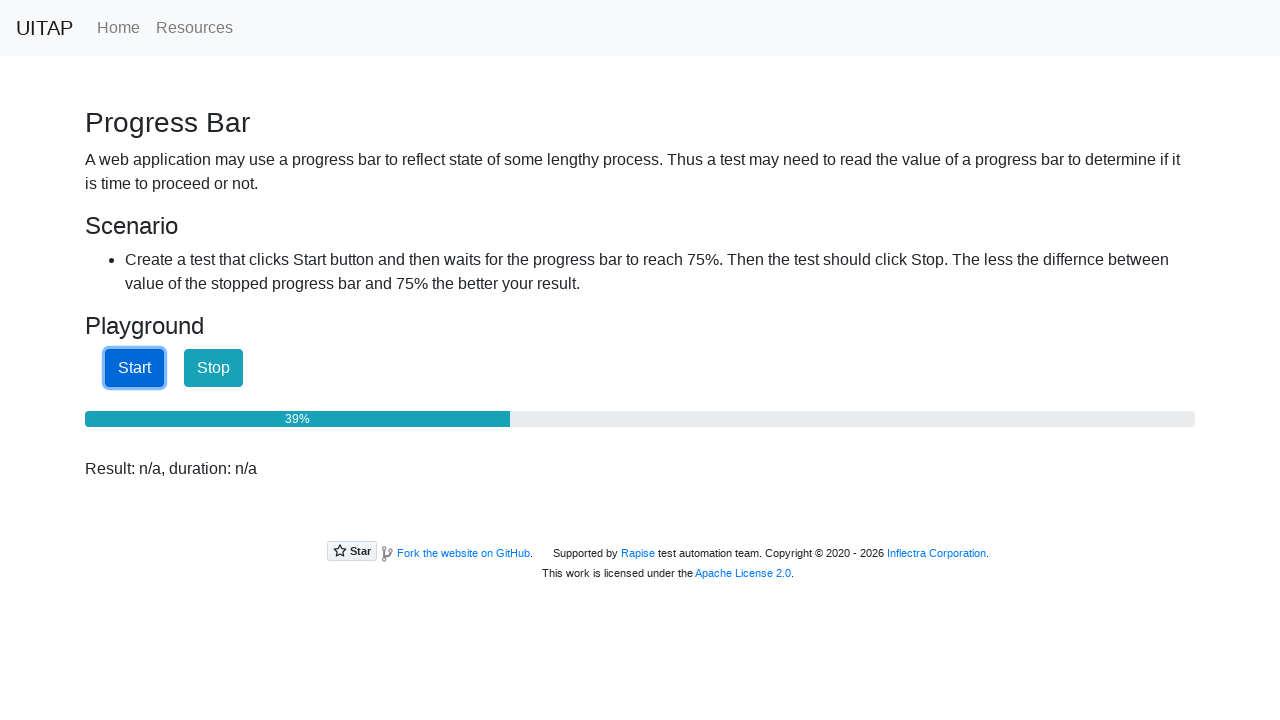

Checked progress bar value: 39%
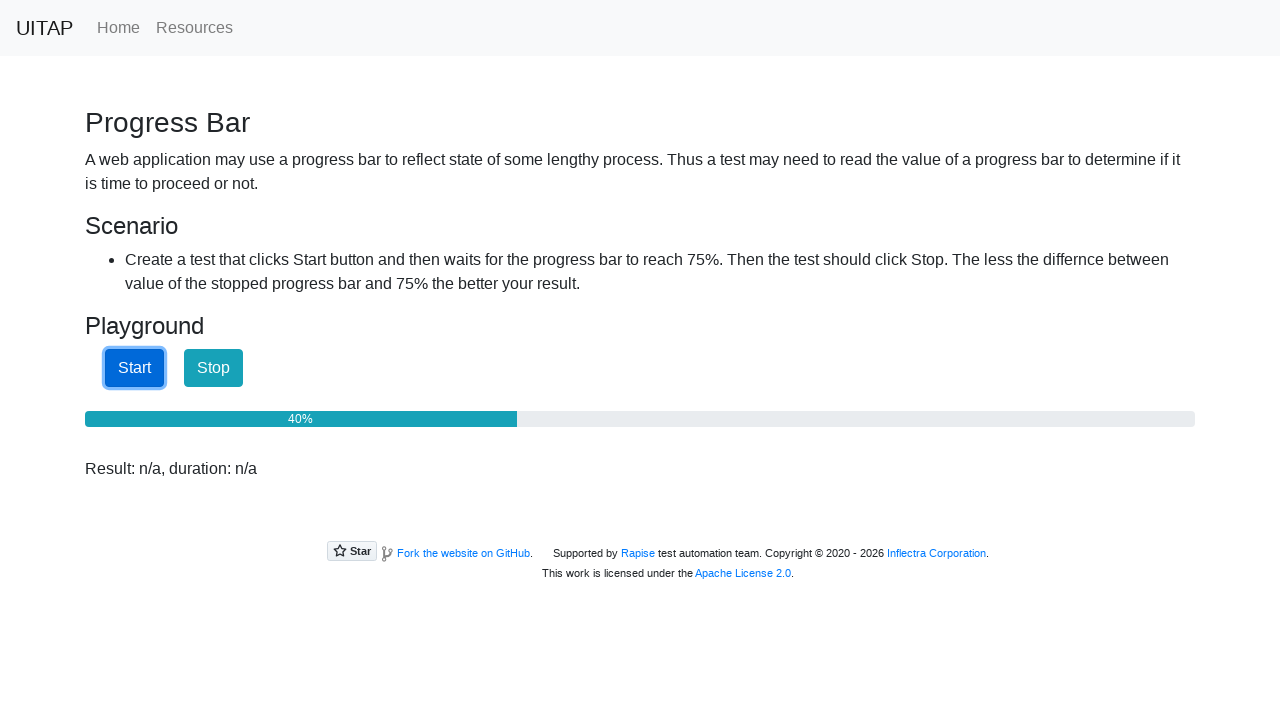

Waited 100ms before next progress check
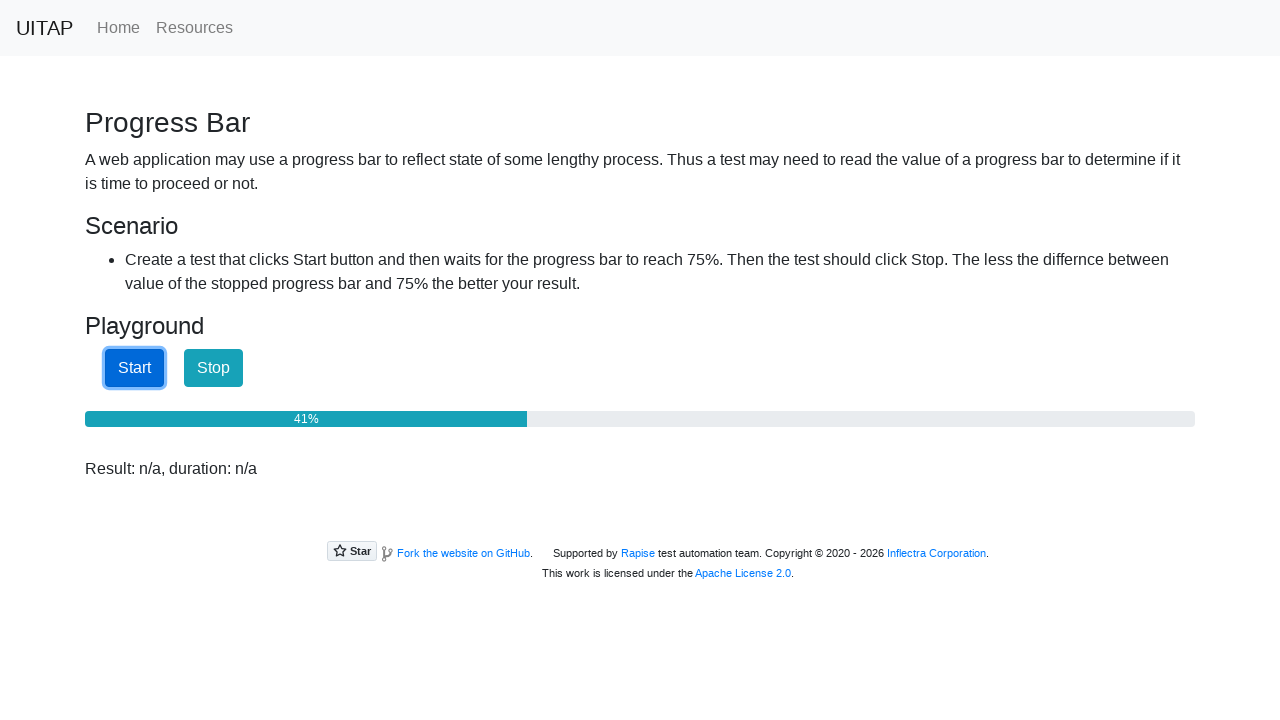

Checked progress bar value: 41%
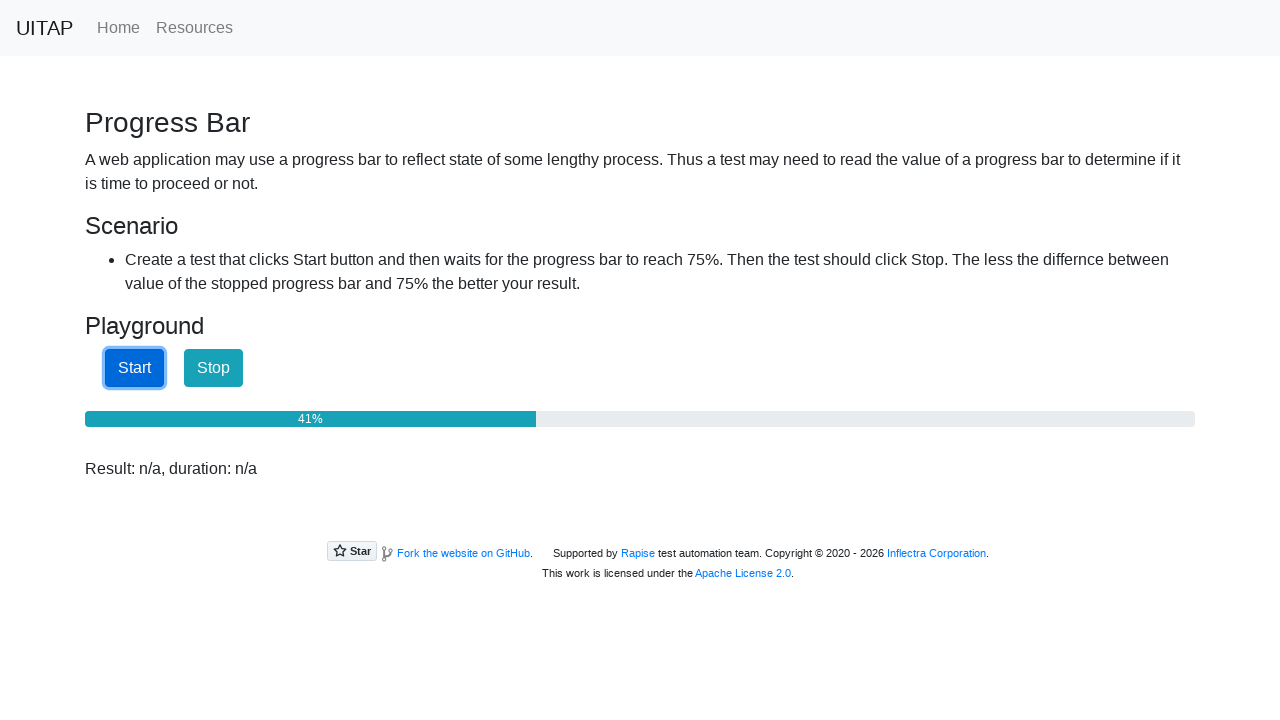

Waited 100ms before next progress check
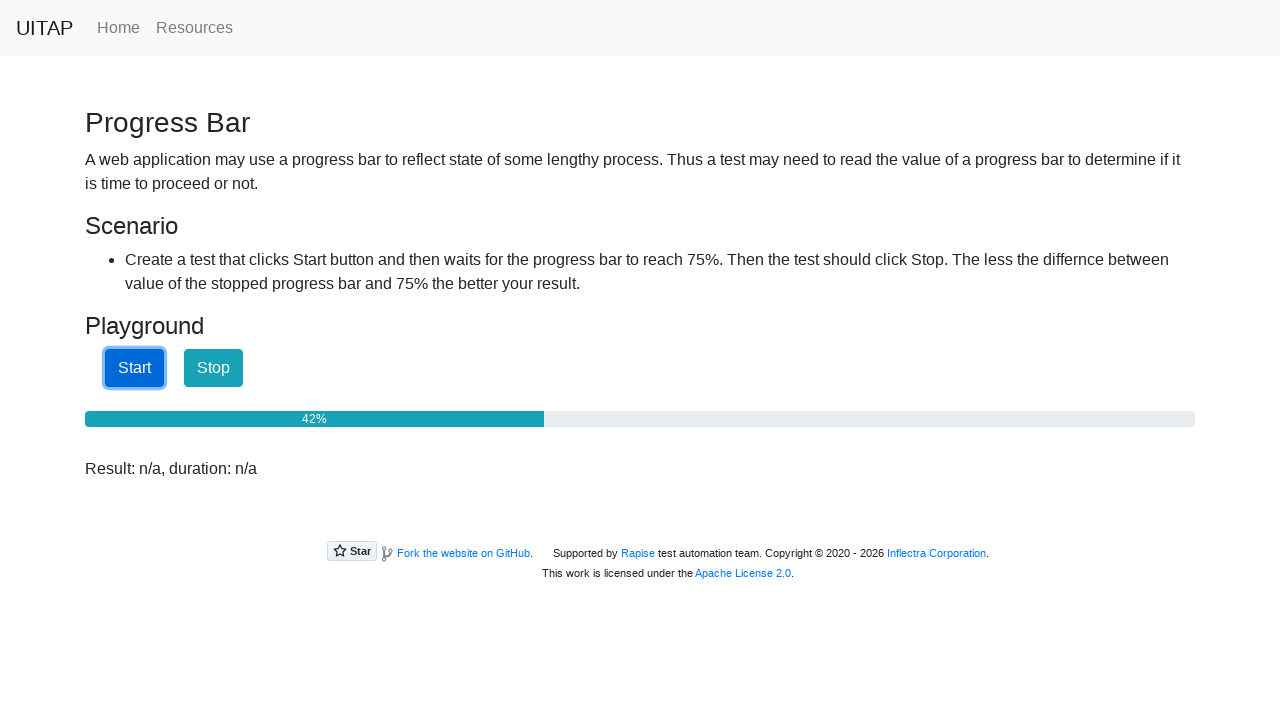

Checked progress bar value: 43%
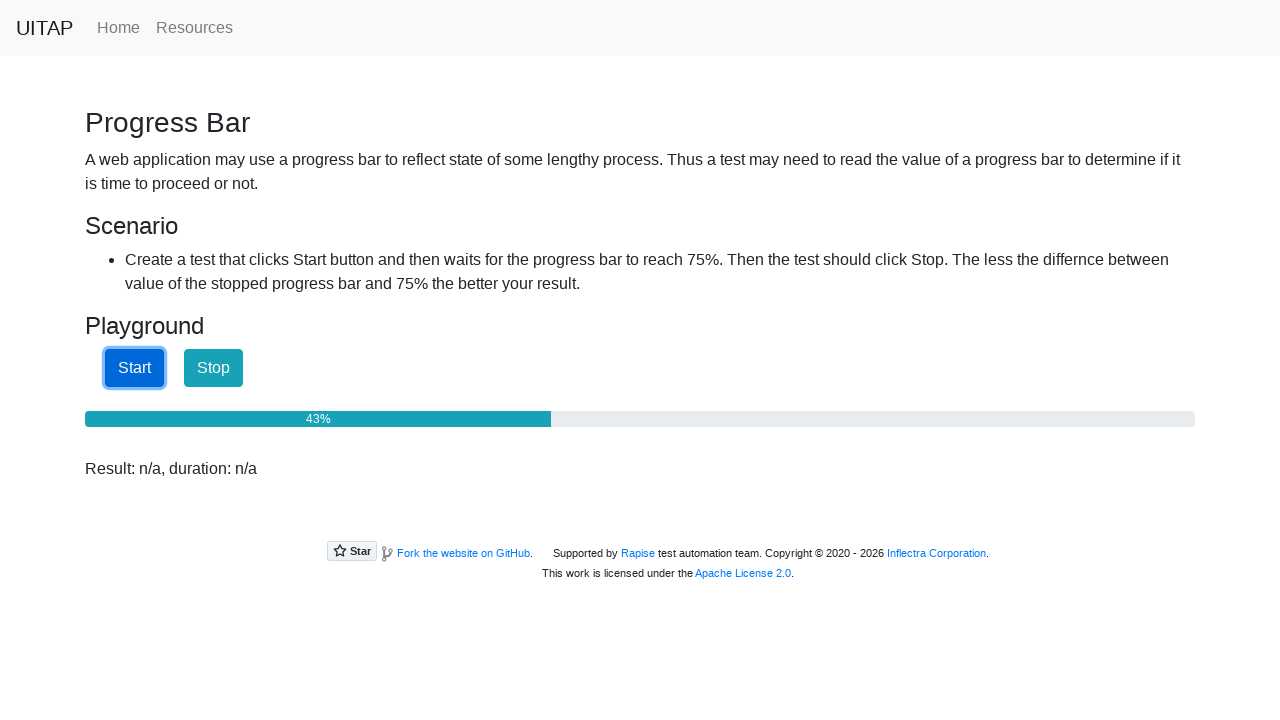

Waited 100ms before next progress check
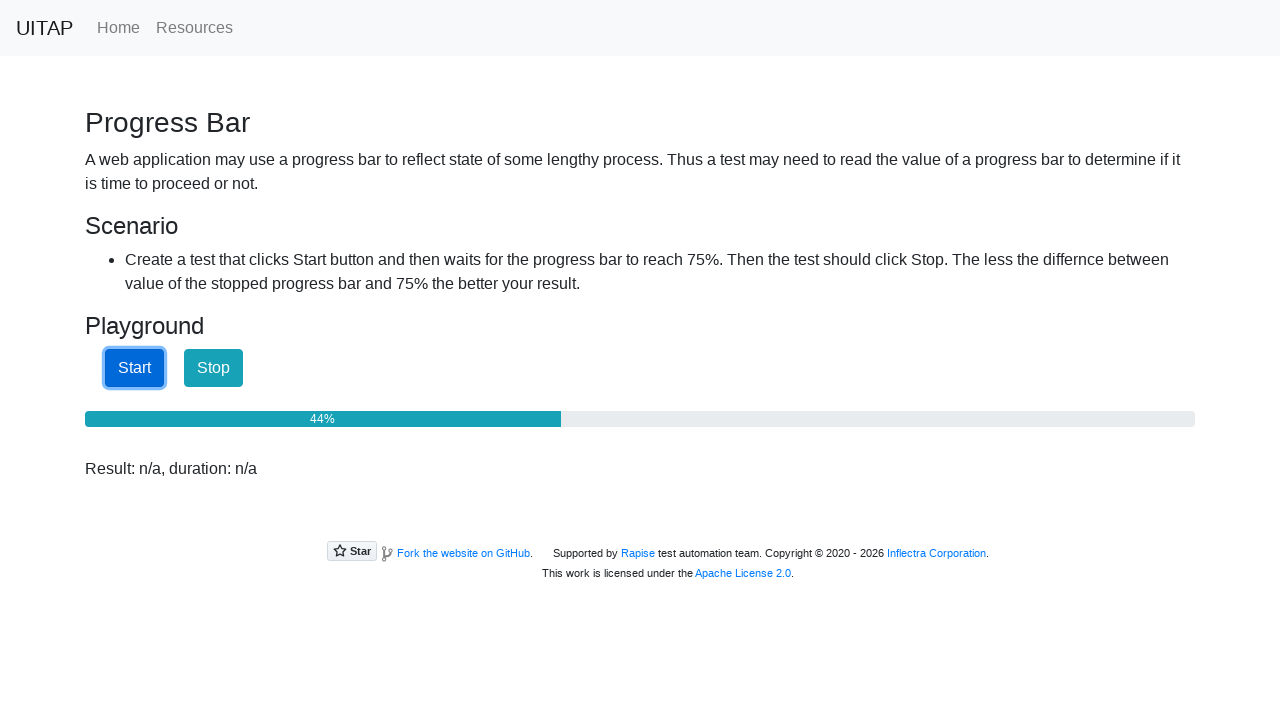

Checked progress bar value: 44%
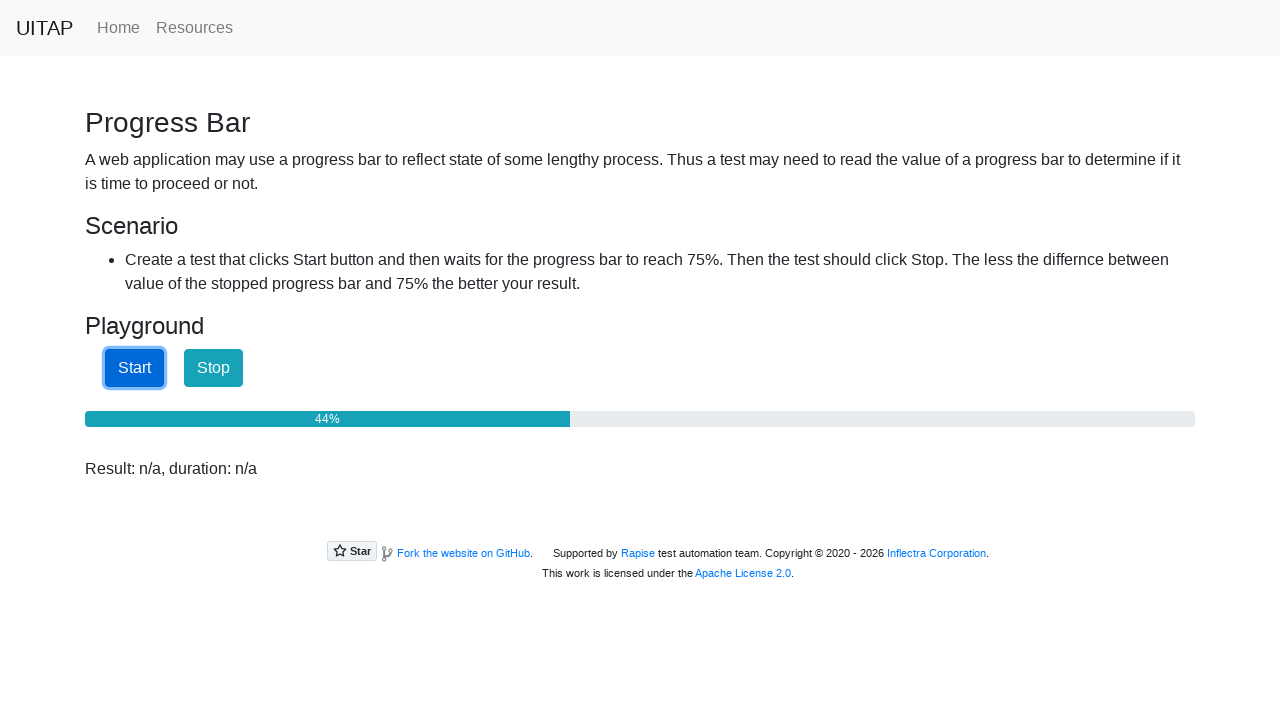

Waited 100ms before next progress check
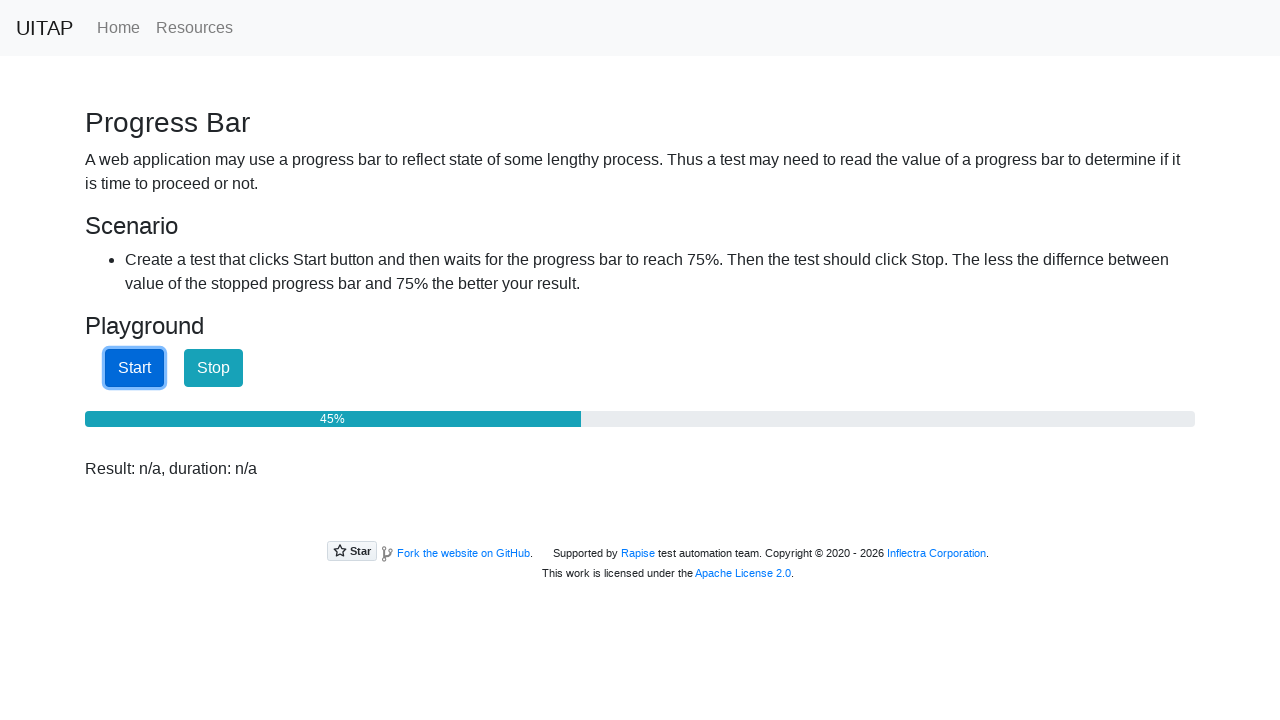

Checked progress bar value: 46%
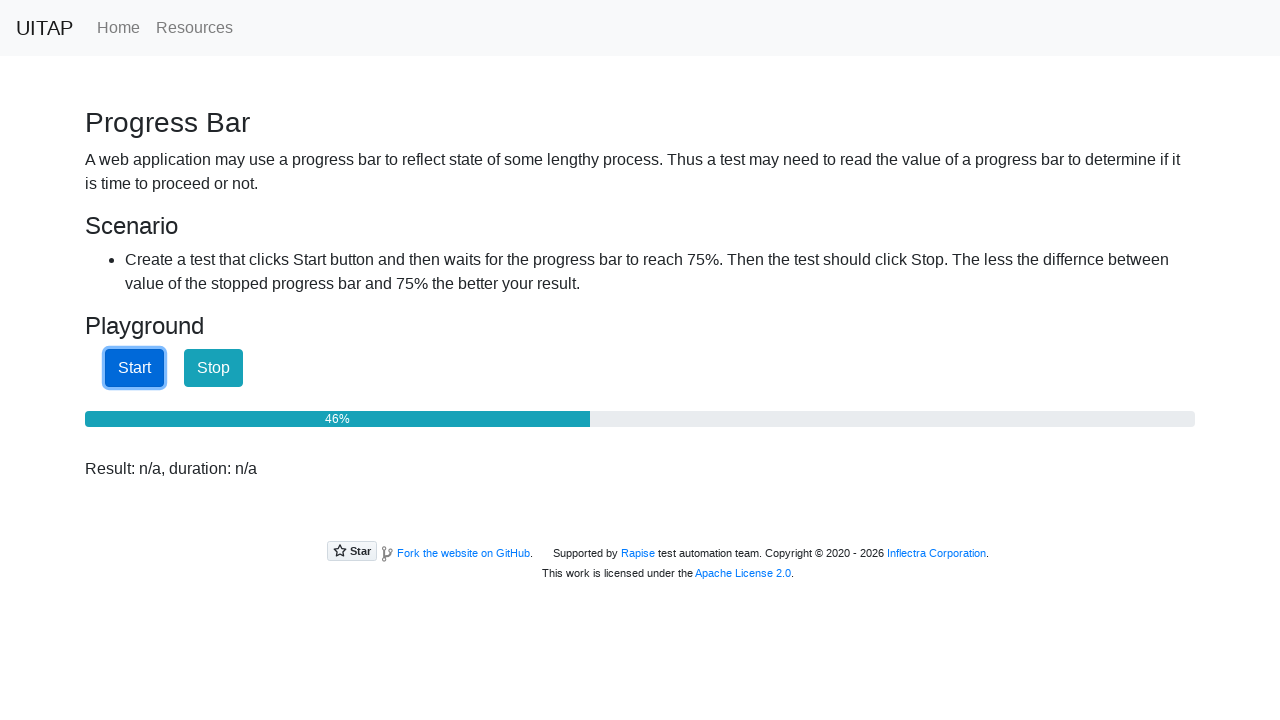

Waited 100ms before next progress check
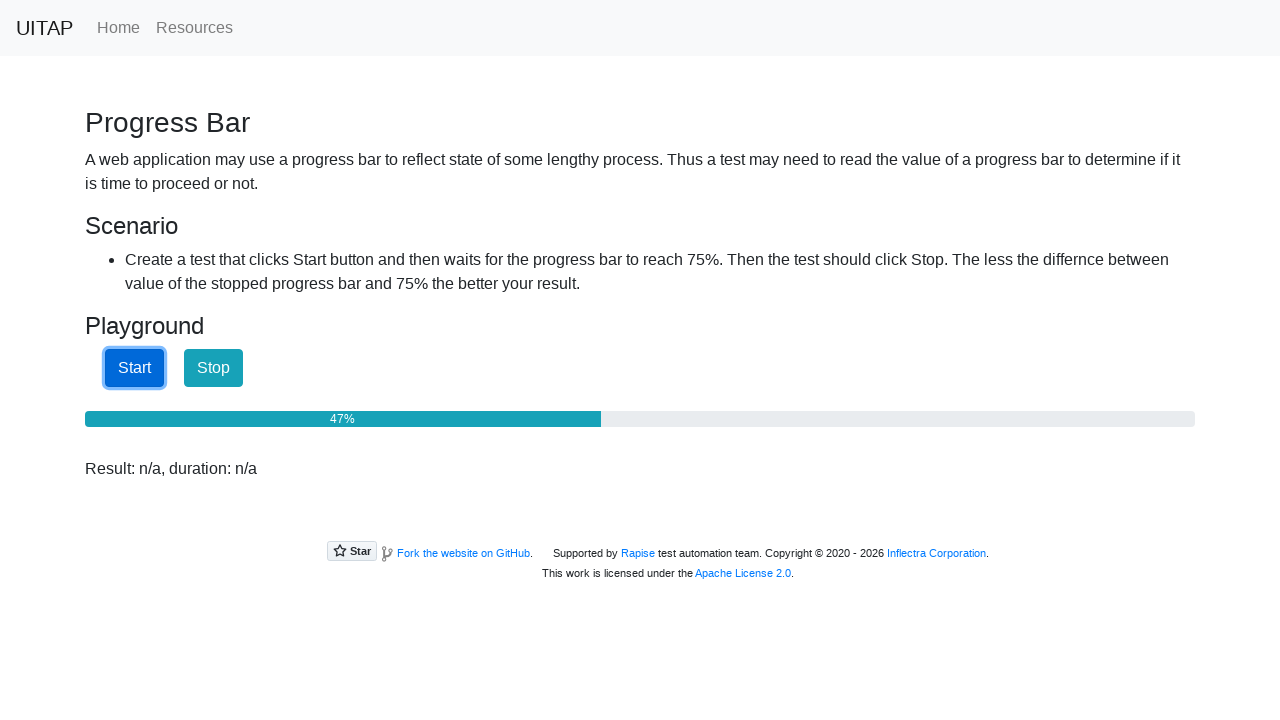

Checked progress bar value: 48%
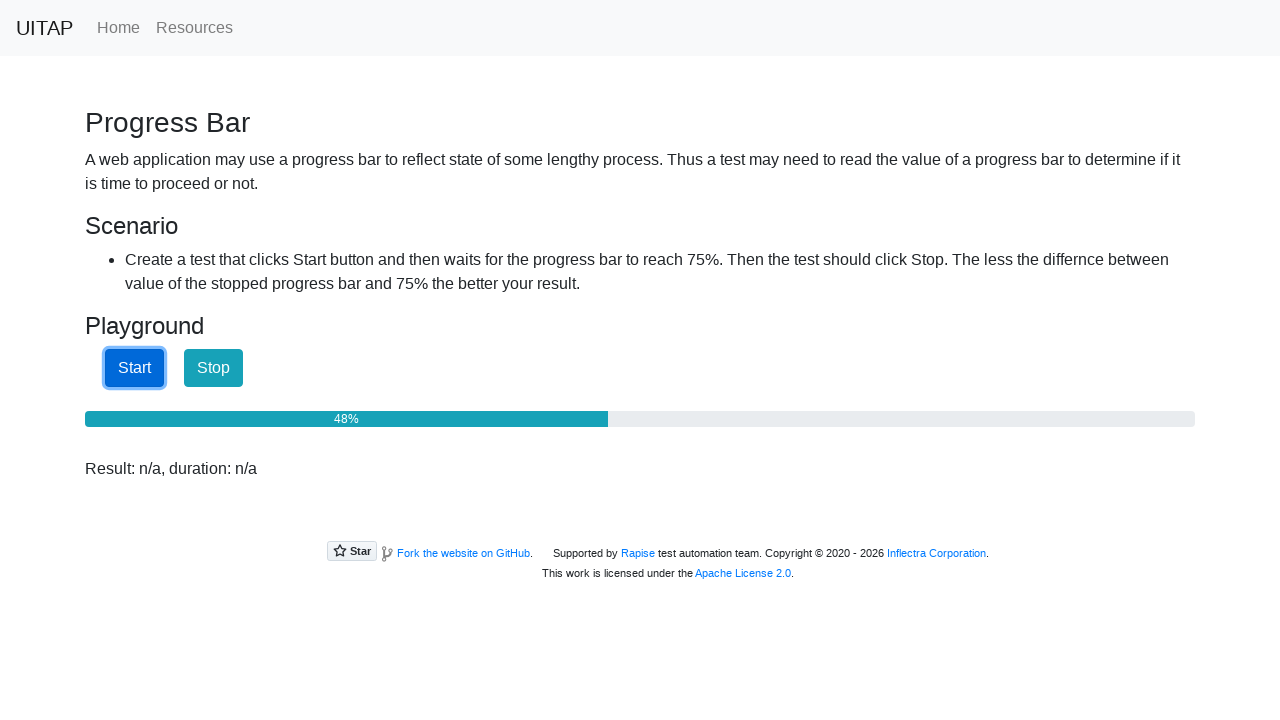

Waited 100ms before next progress check
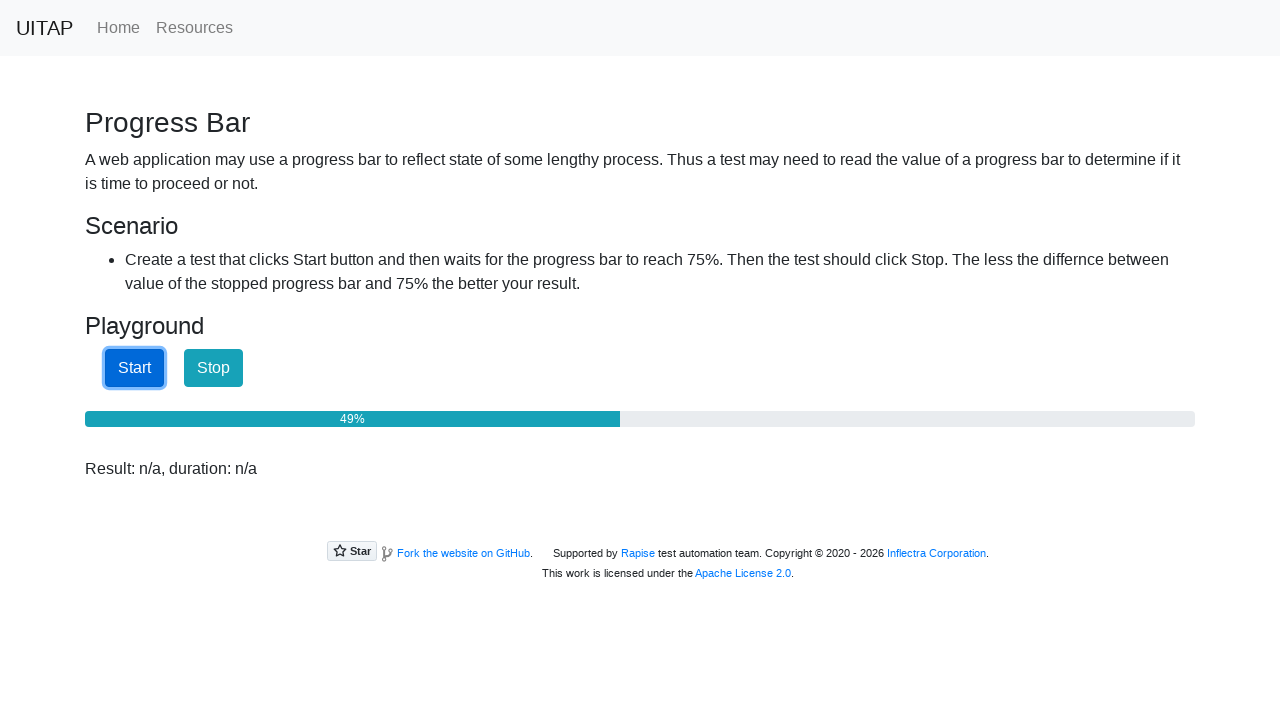

Checked progress bar value: 50%
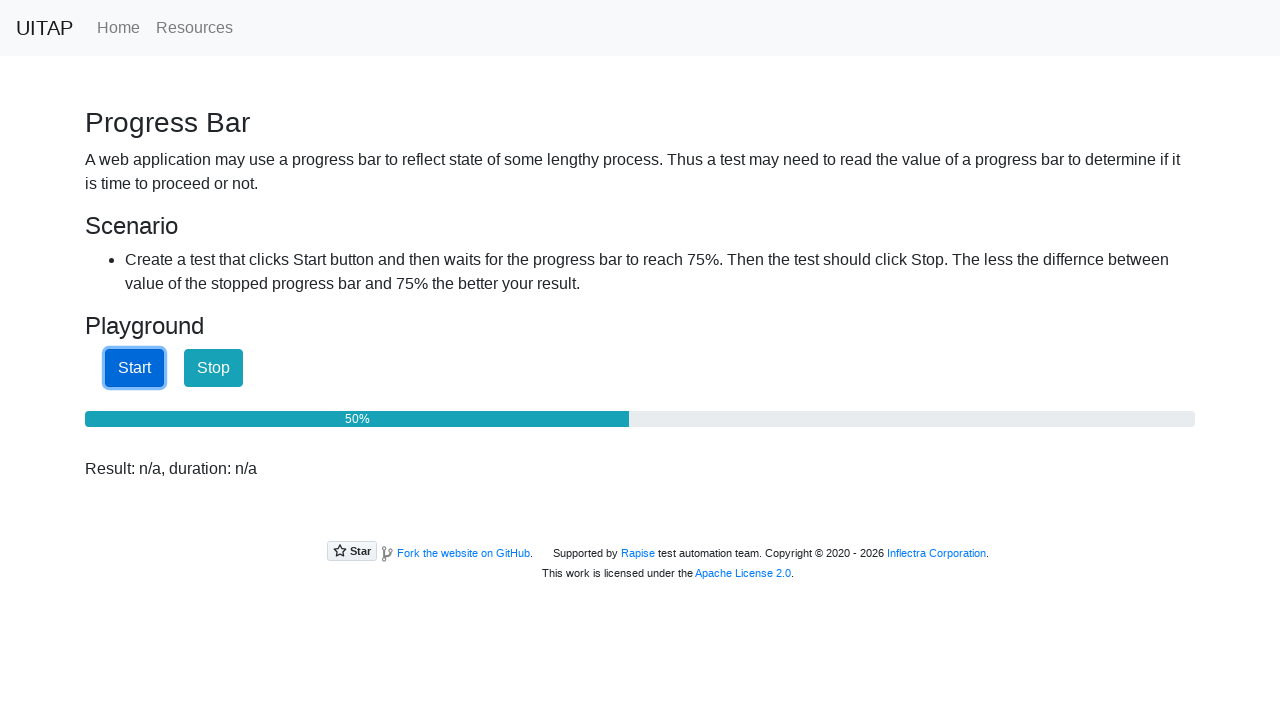

Waited 100ms before next progress check
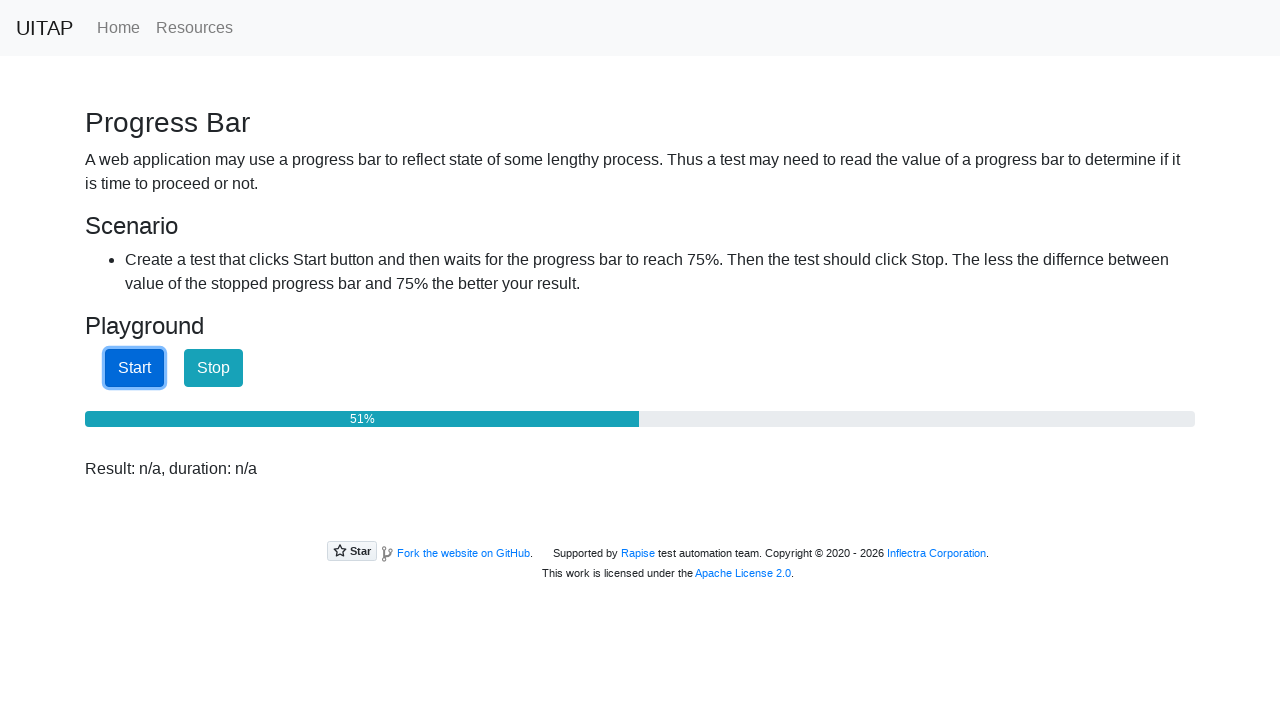

Checked progress bar value: 51%
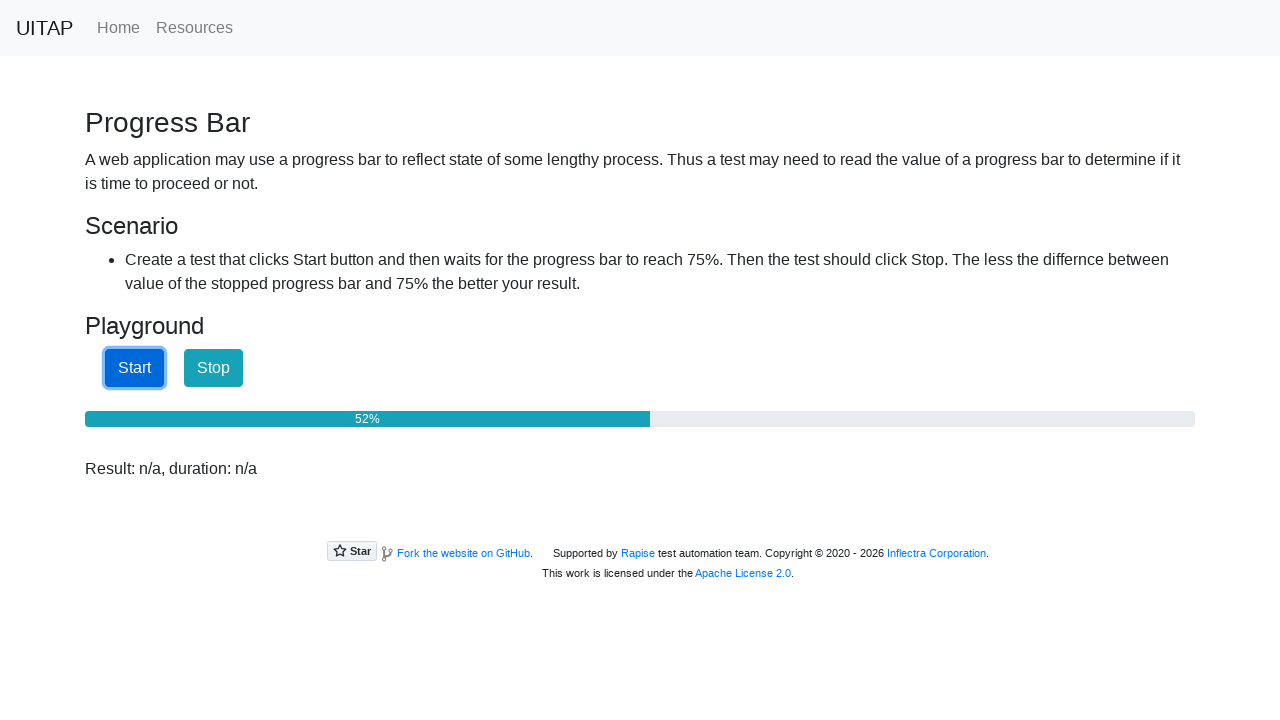

Waited 100ms before next progress check
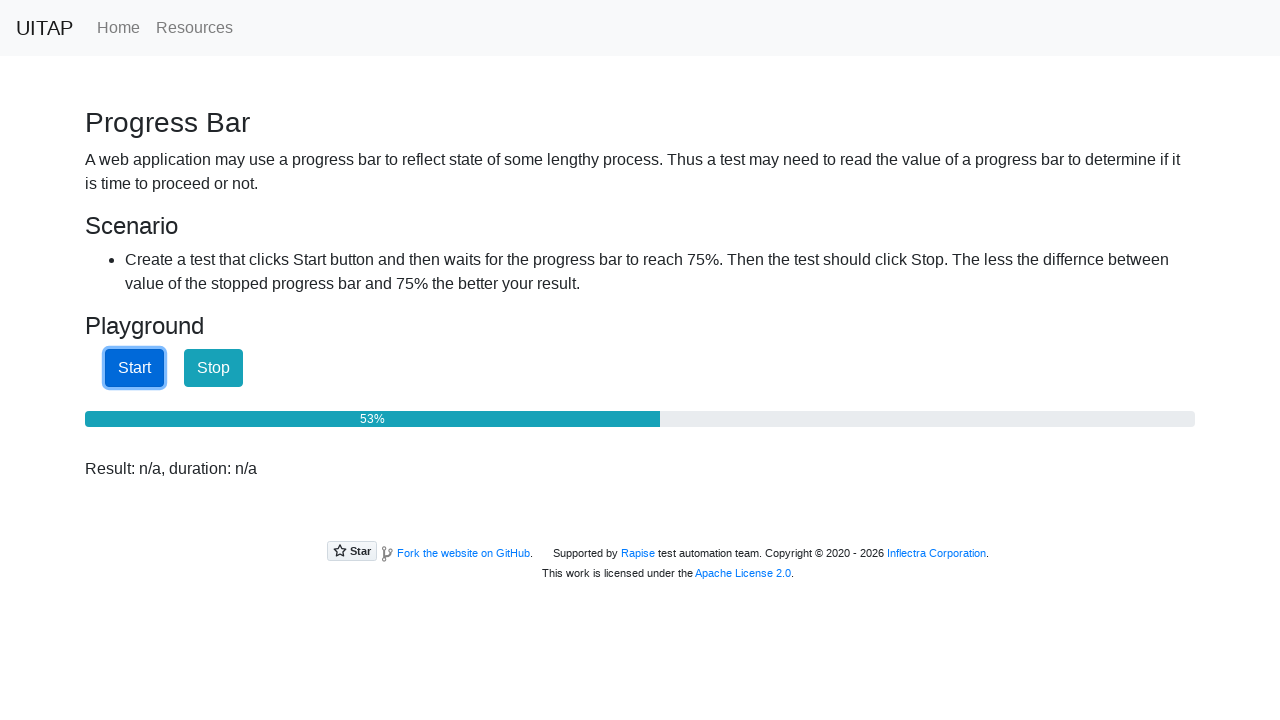

Checked progress bar value: 53%
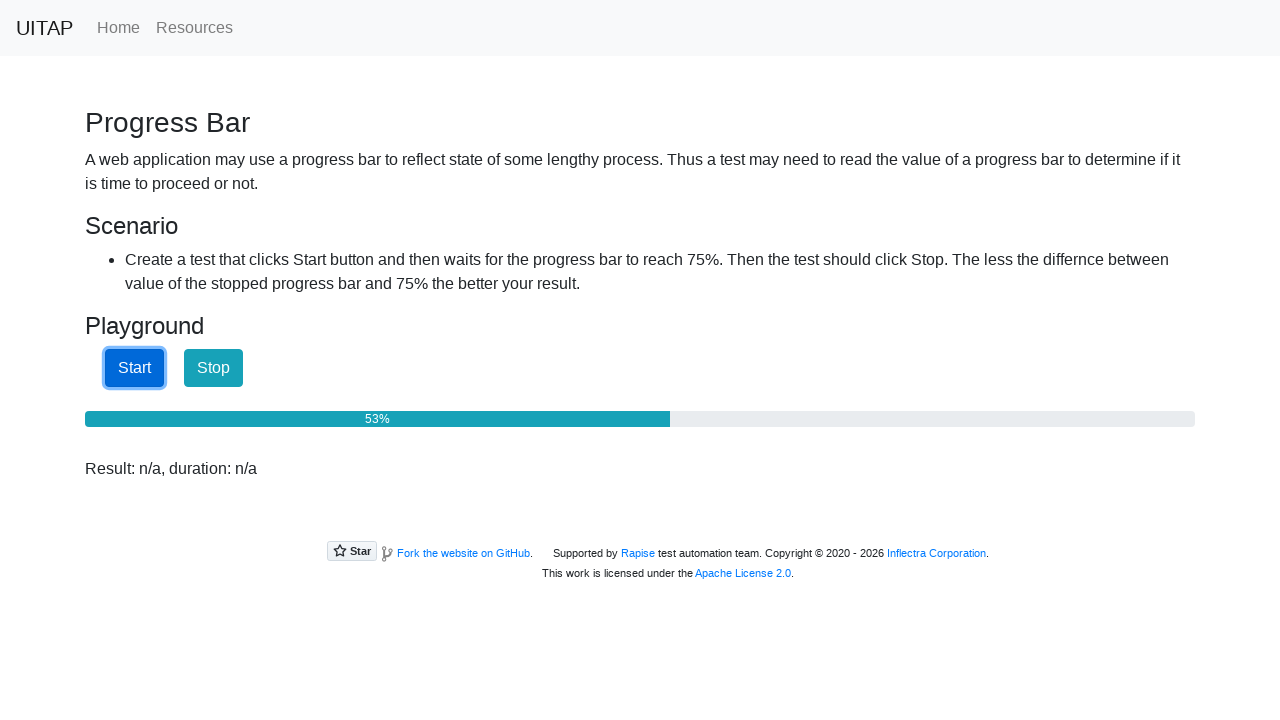

Waited 100ms before next progress check
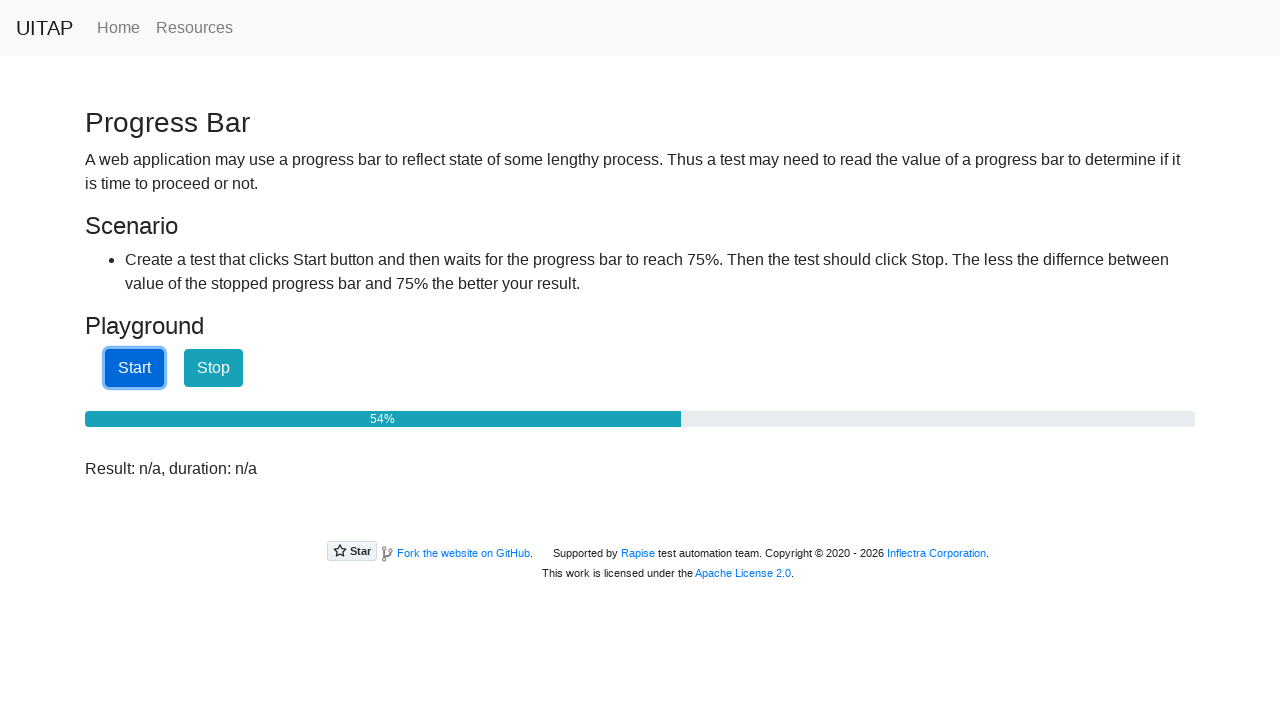

Checked progress bar value: 55%
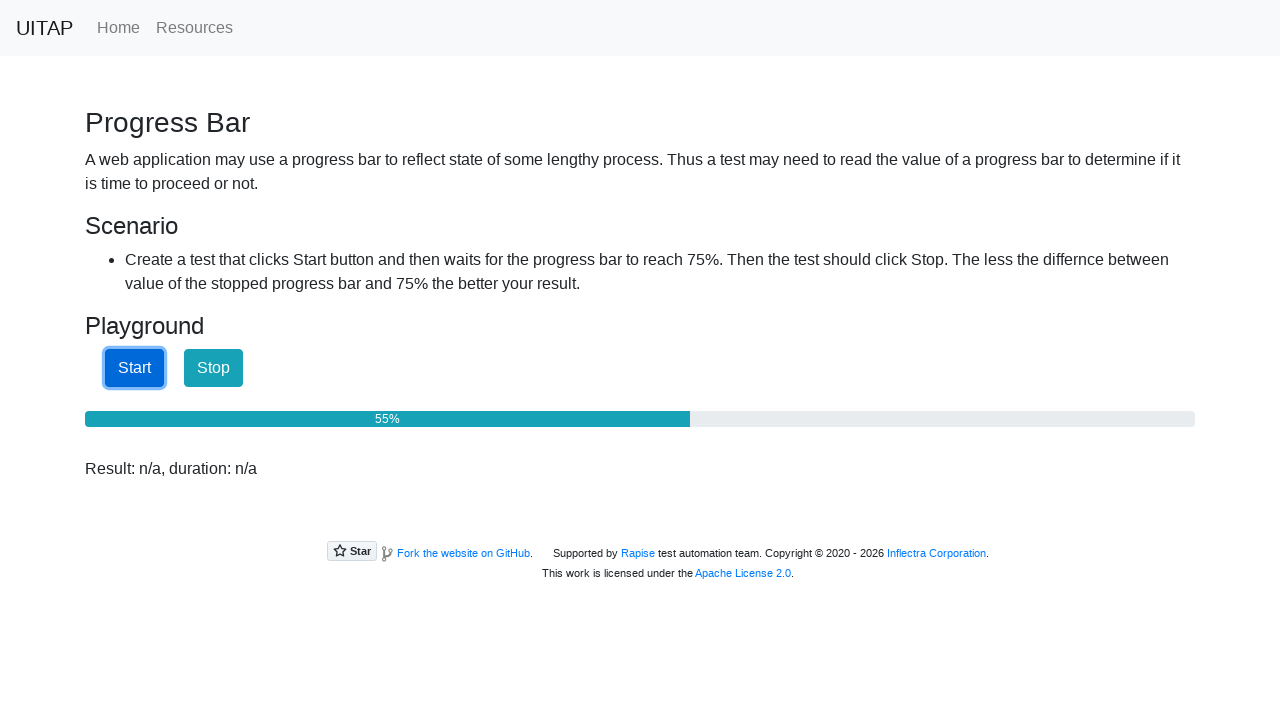

Waited 100ms before next progress check
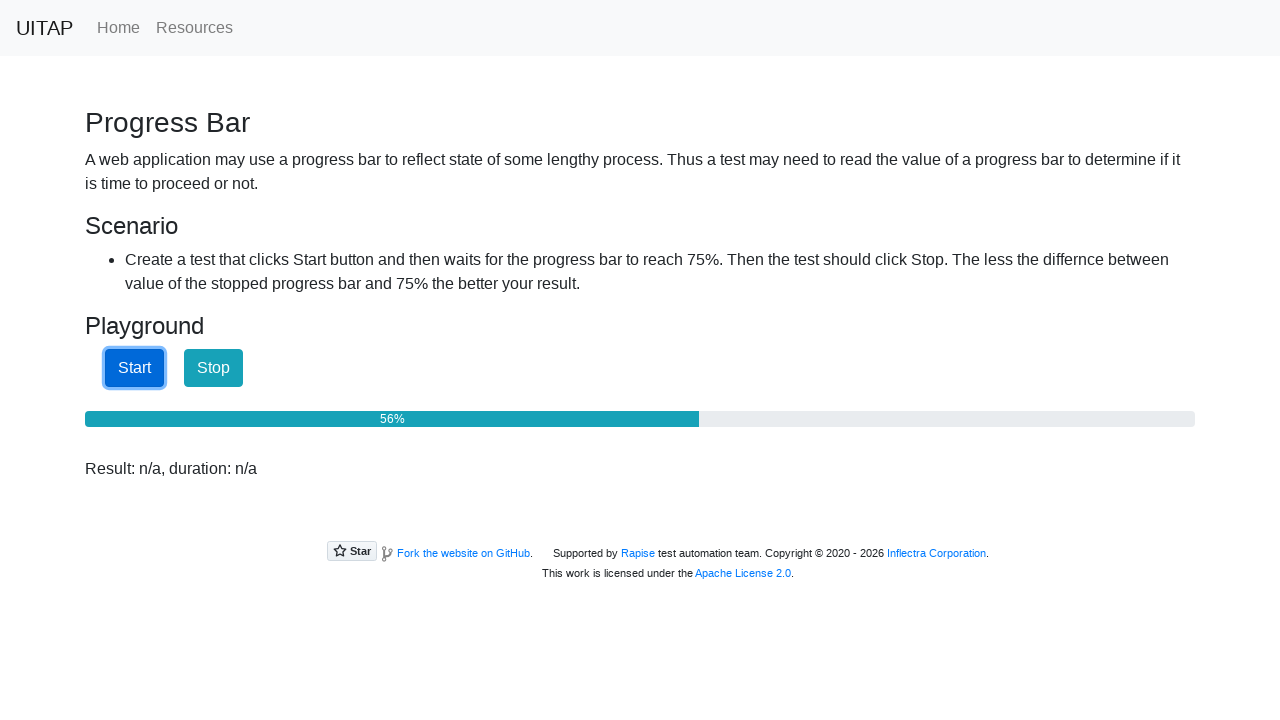

Checked progress bar value: 56%
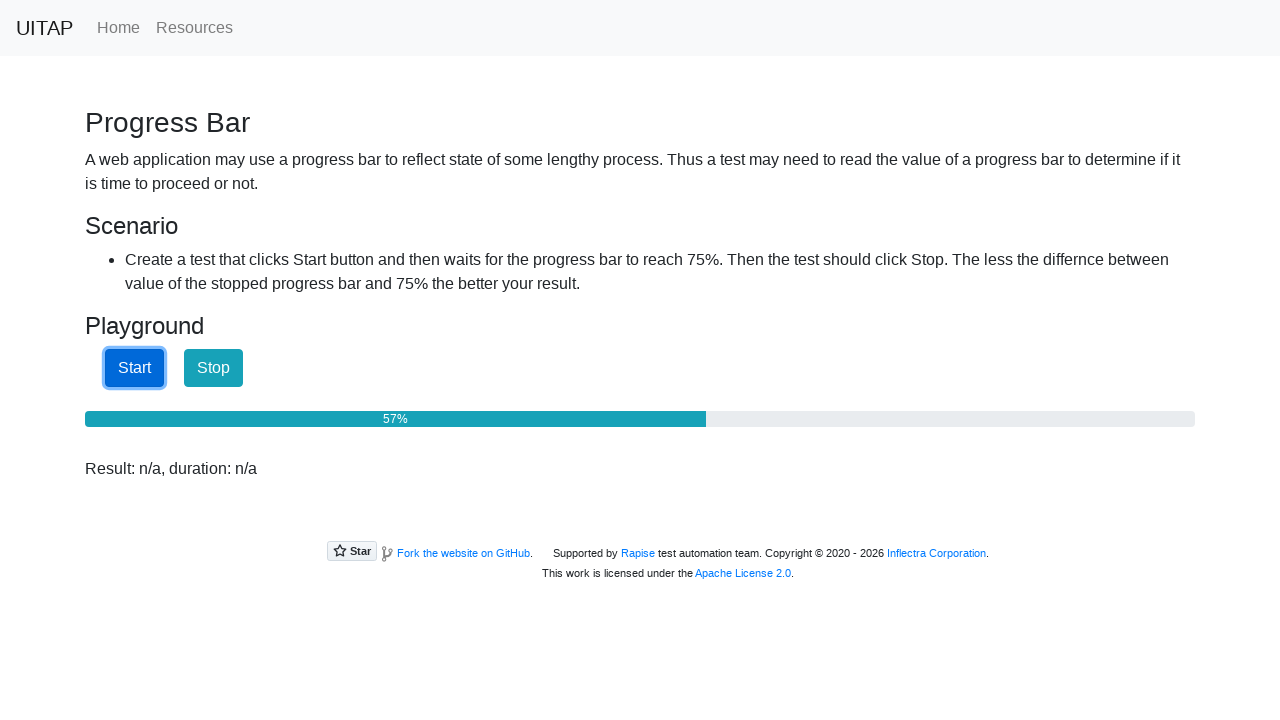

Waited 100ms before next progress check
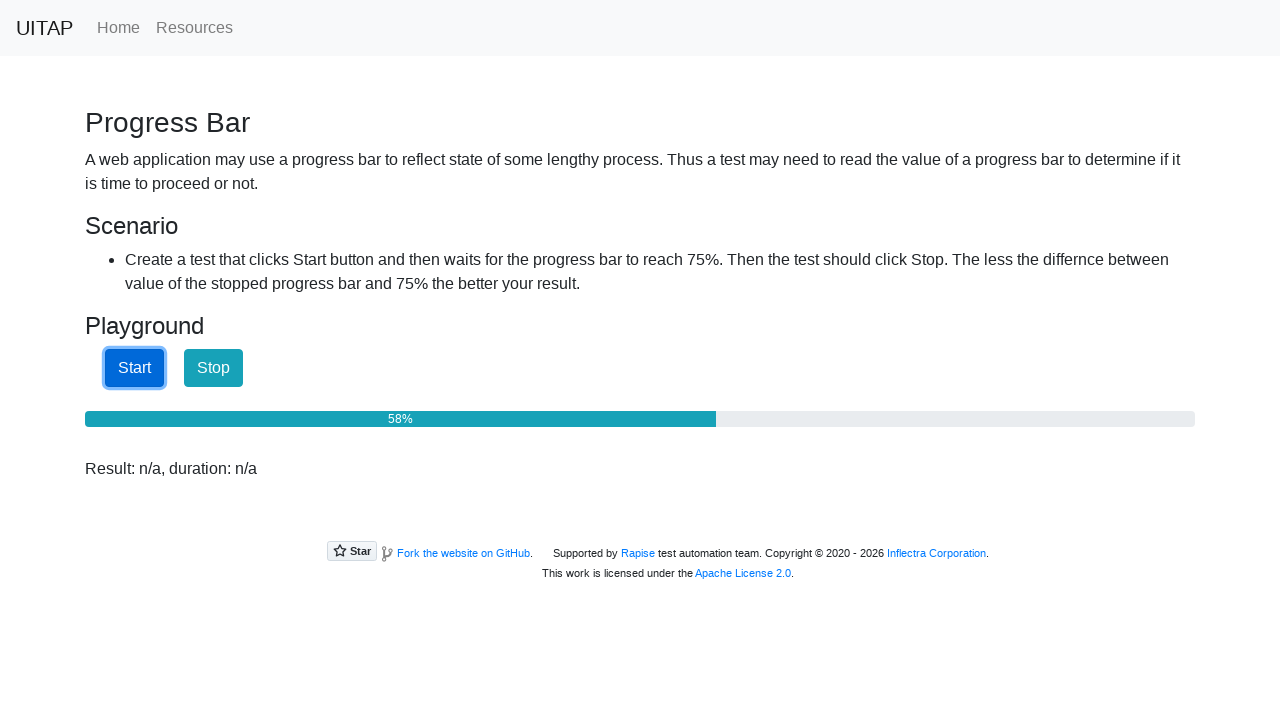

Checked progress bar value: 58%
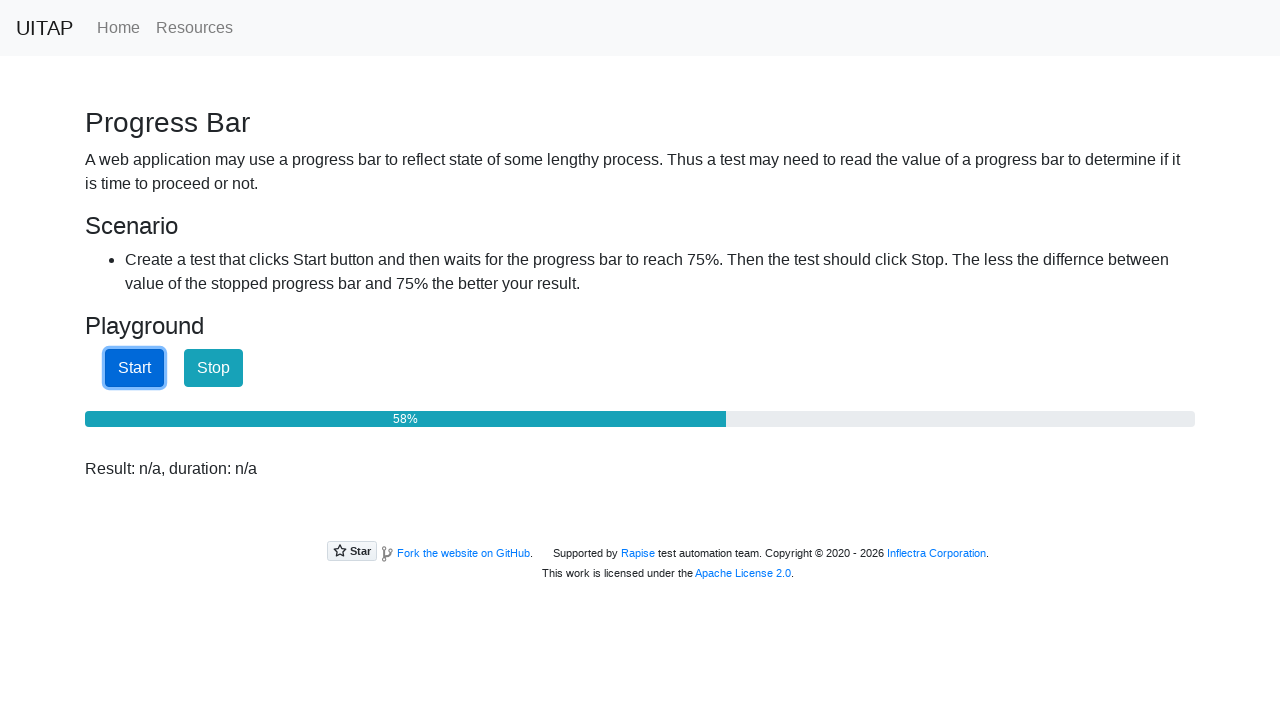

Waited 100ms before next progress check
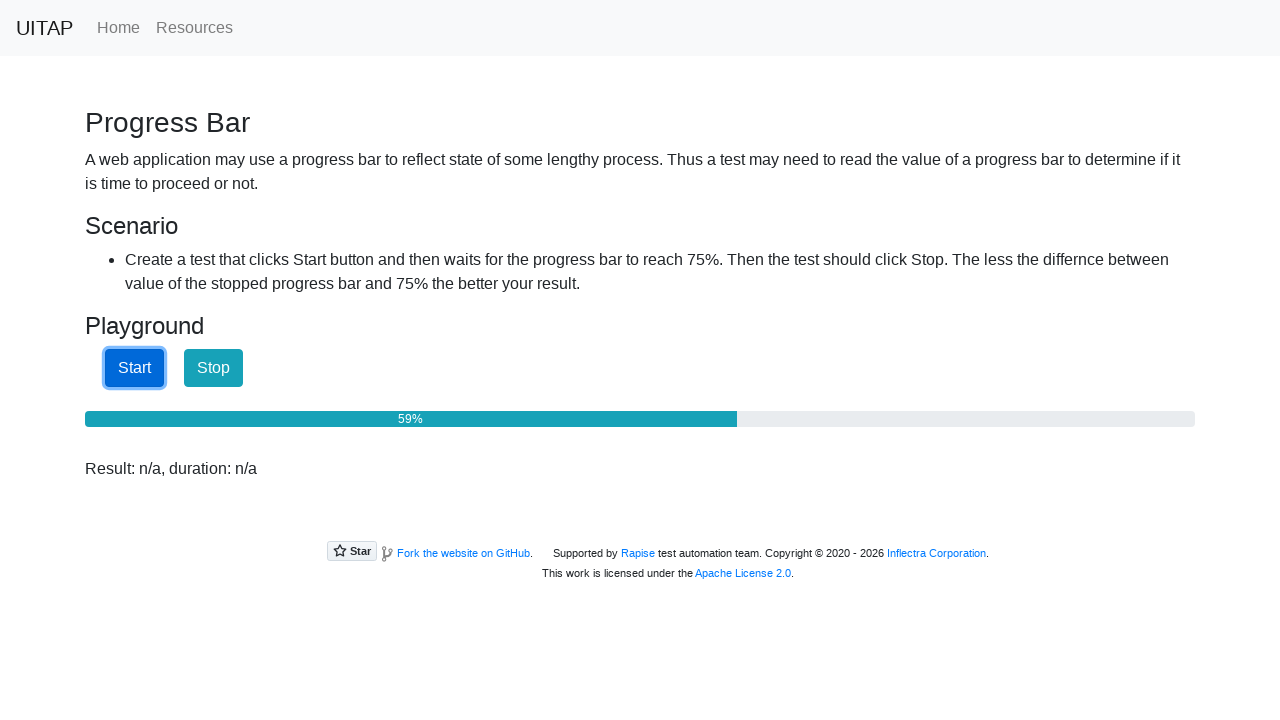

Checked progress bar value: 60%
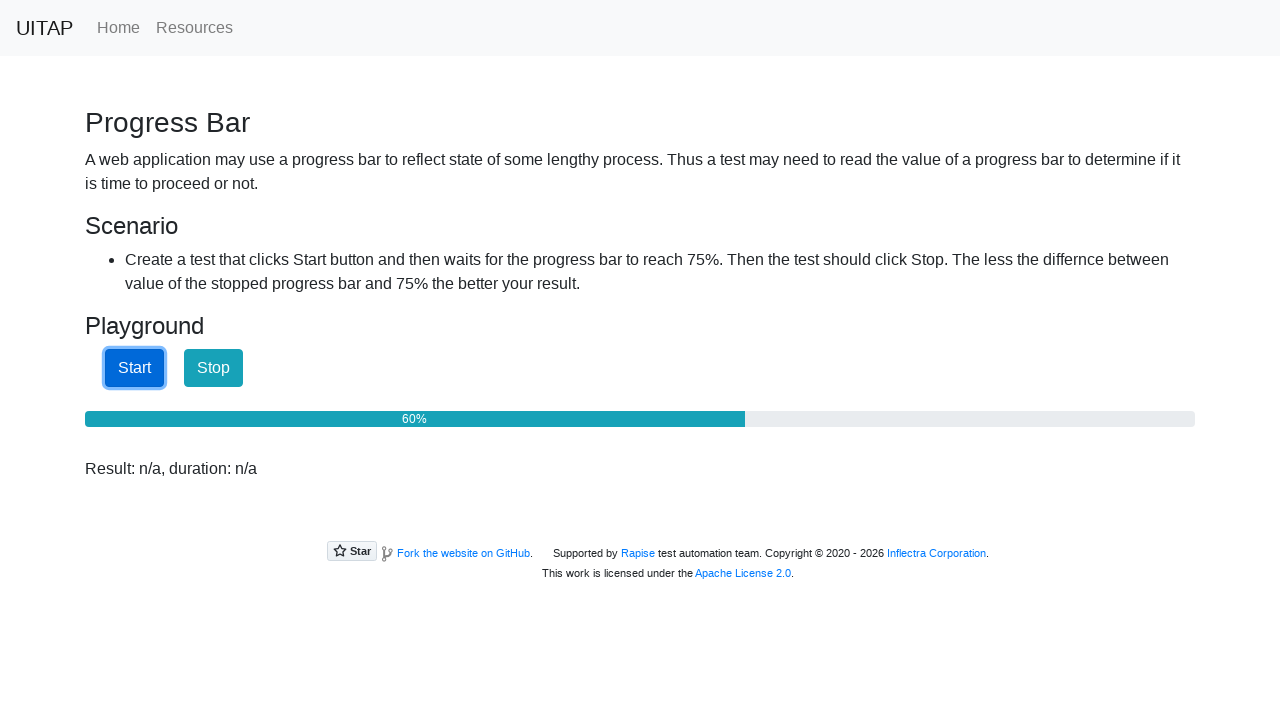

Waited 100ms before next progress check
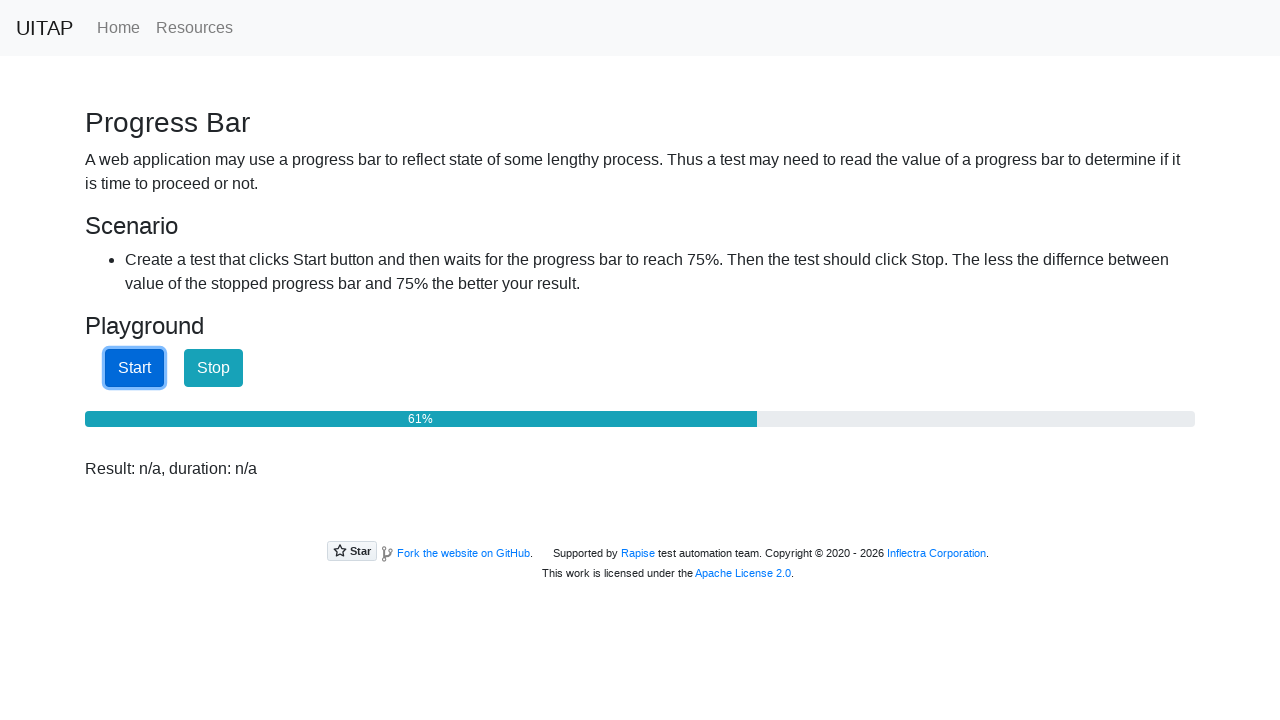

Checked progress bar value: 62%
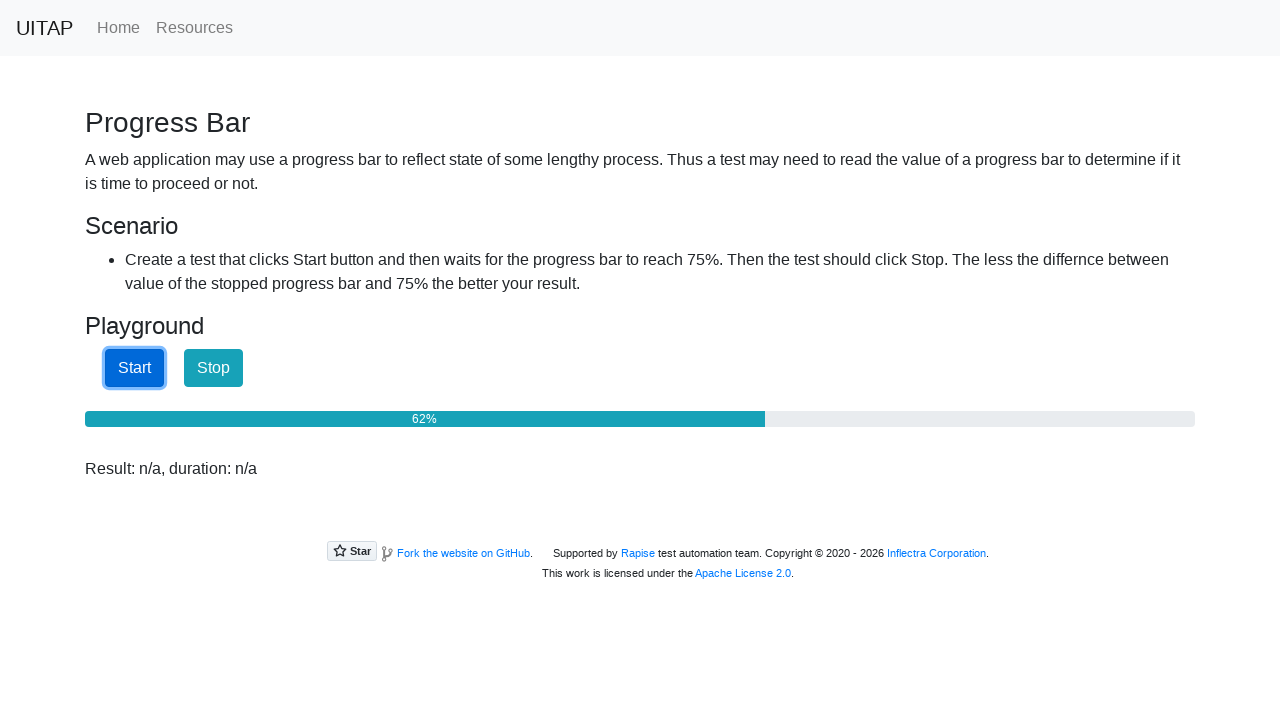

Waited 100ms before next progress check
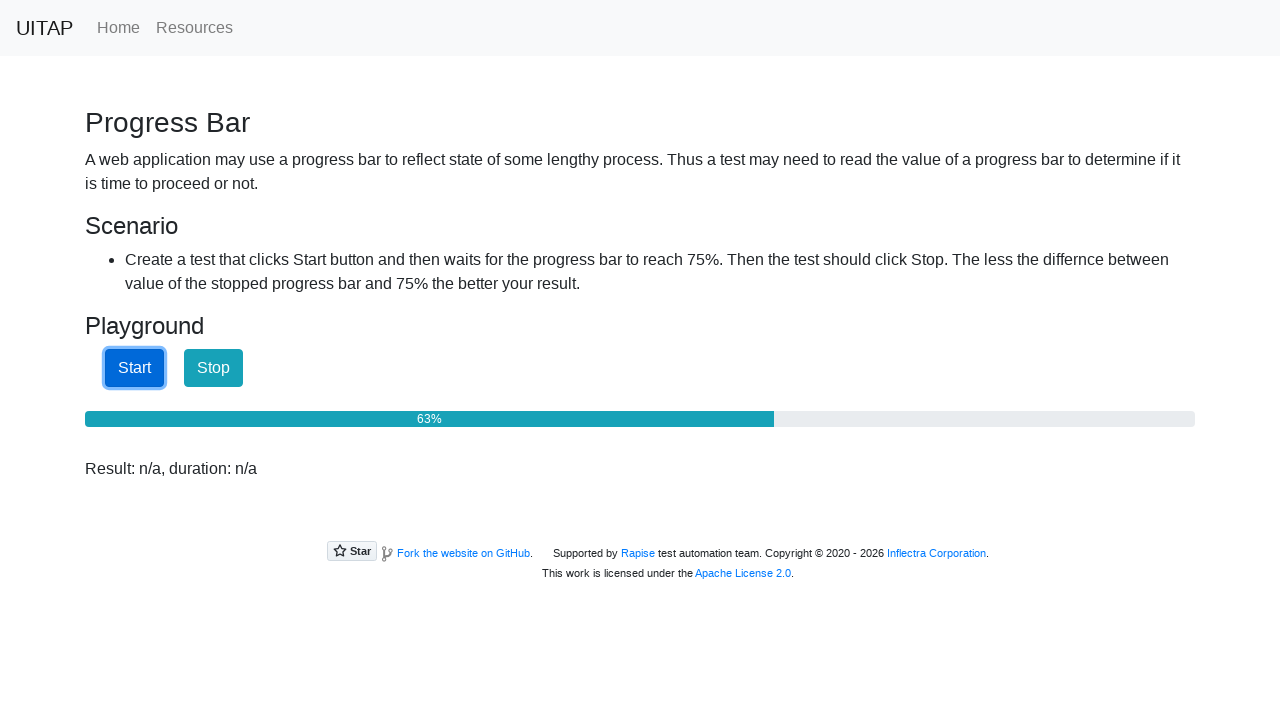

Checked progress bar value: 63%
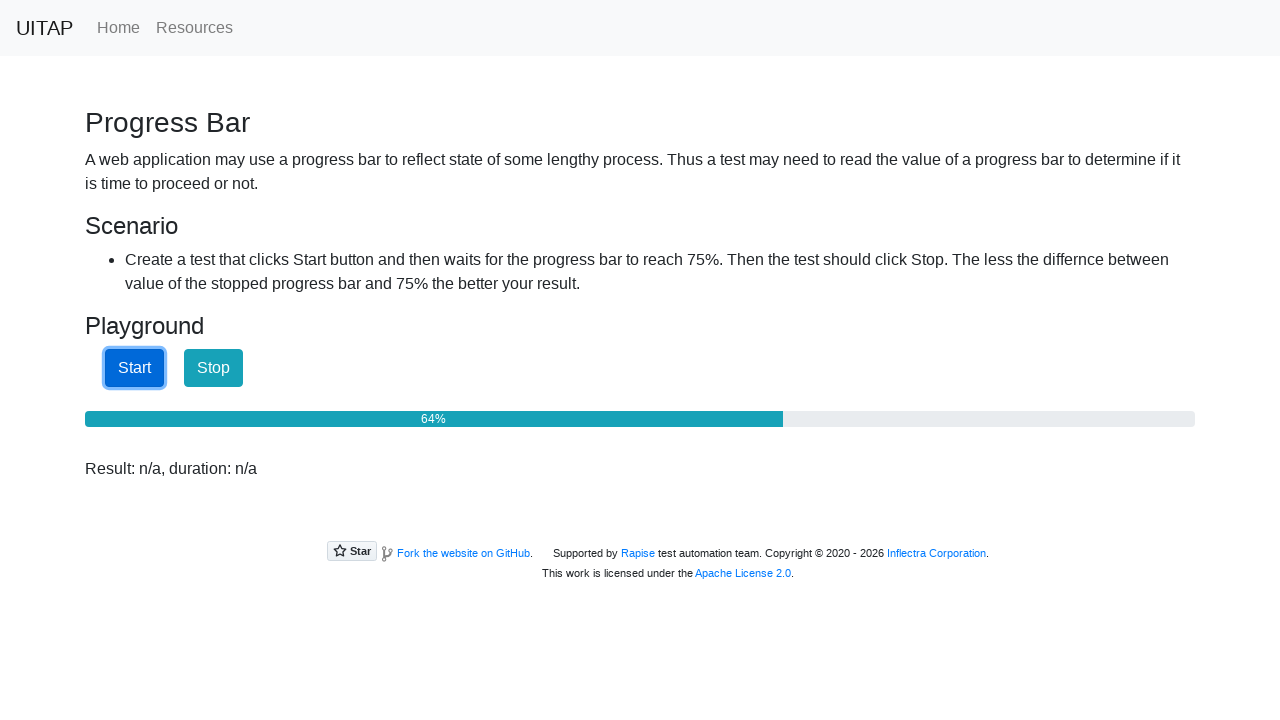

Waited 100ms before next progress check
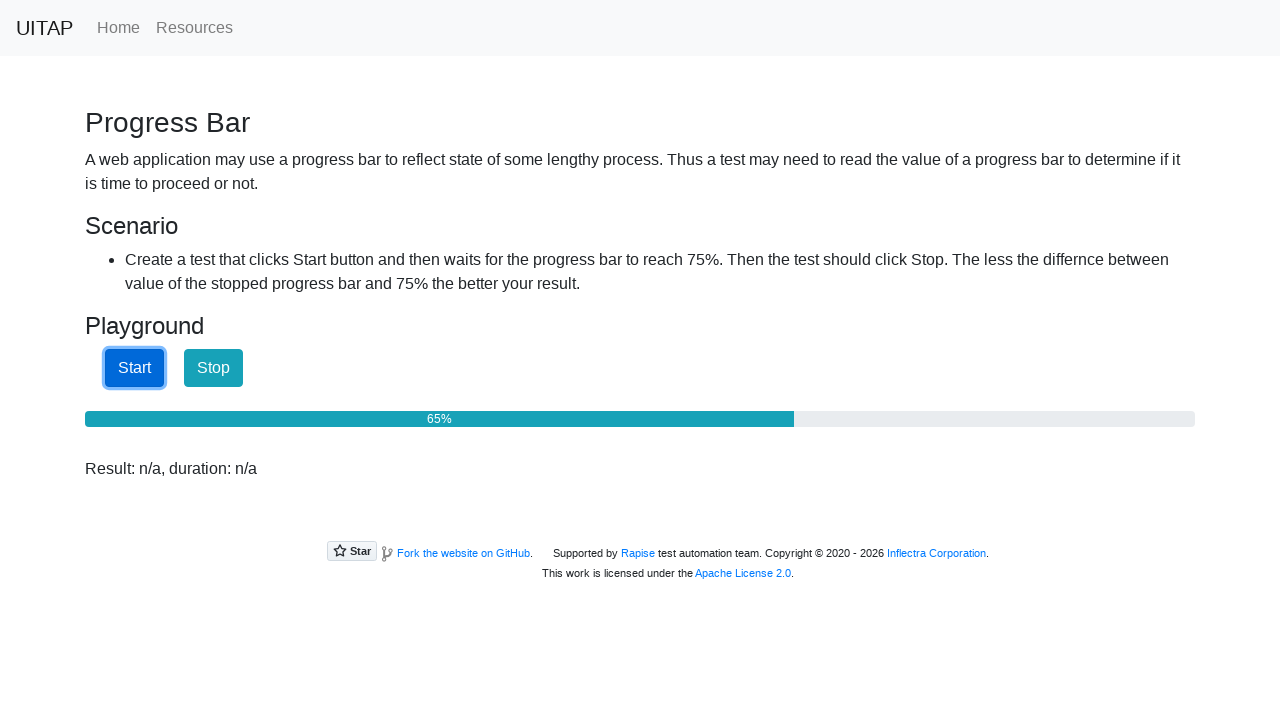

Checked progress bar value: 65%
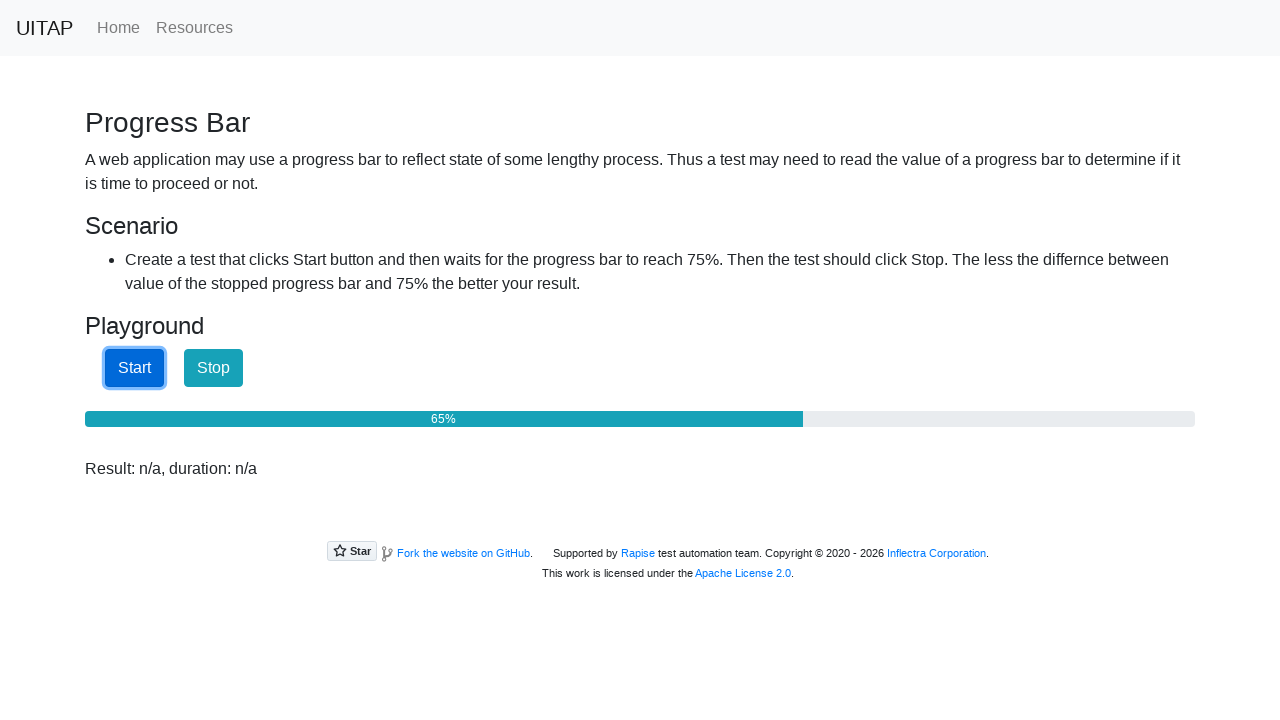

Waited 100ms before next progress check
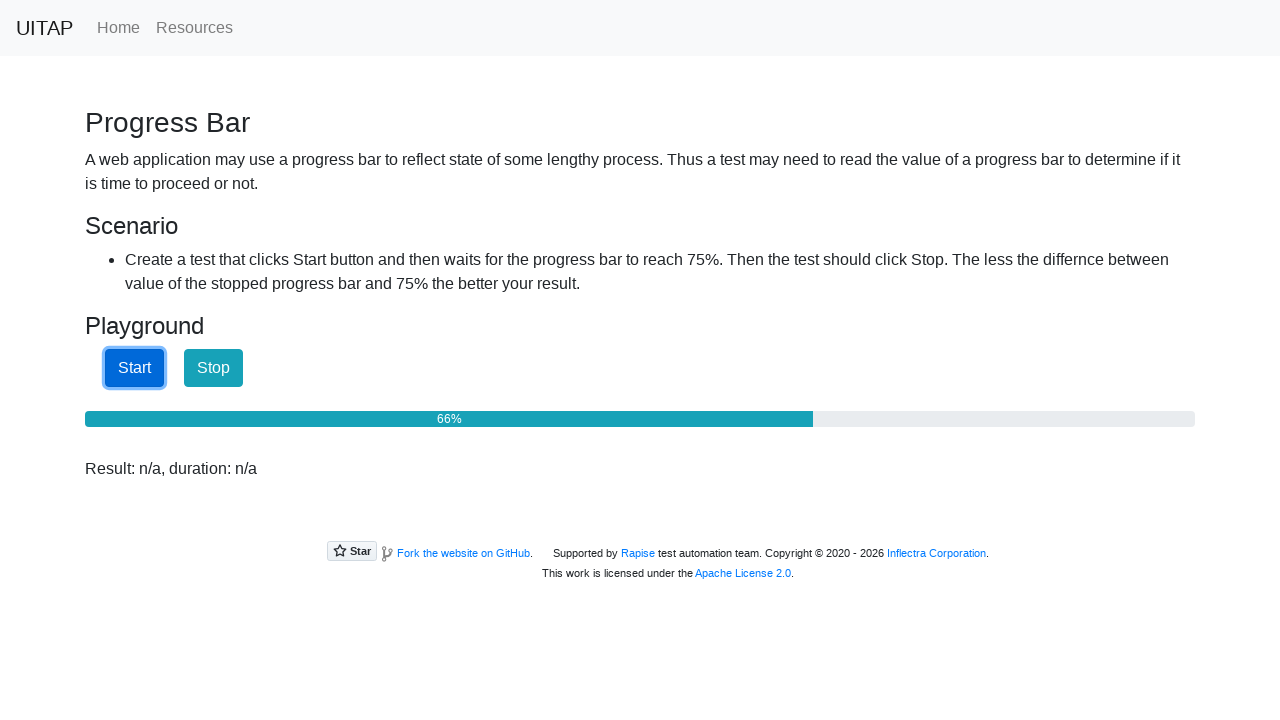

Checked progress bar value: 67%
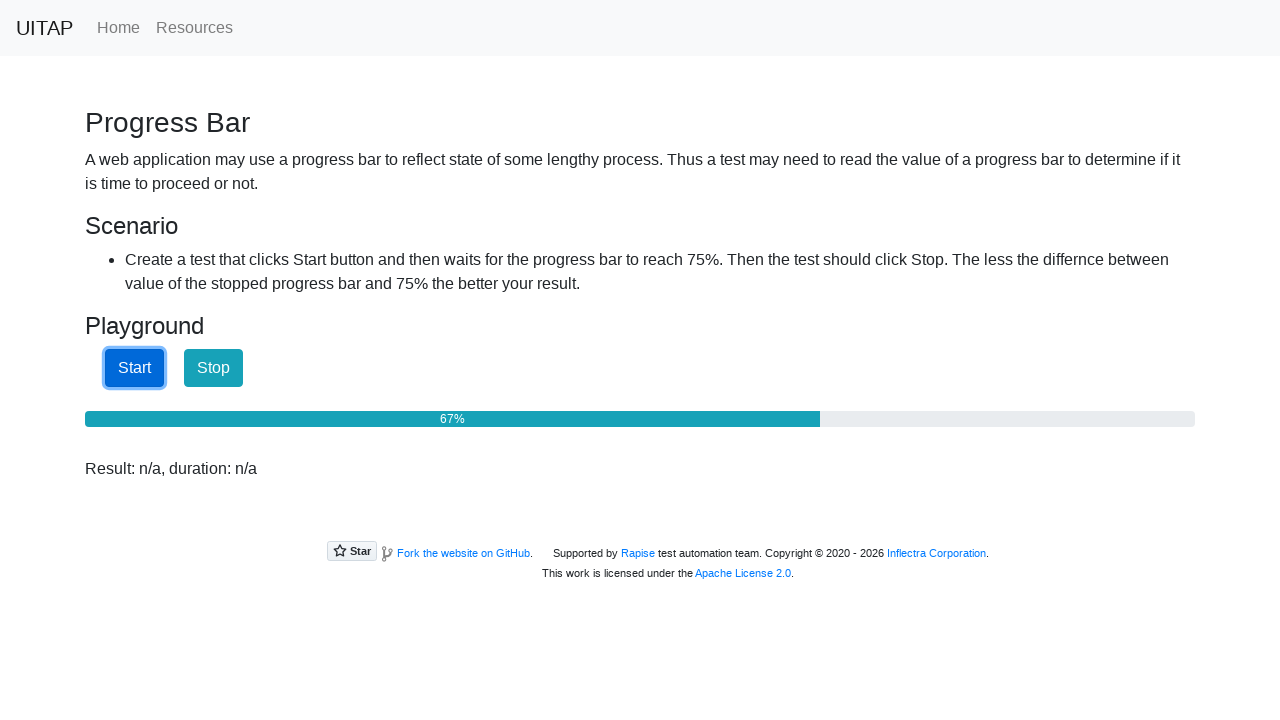

Waited 100ms before next progress check
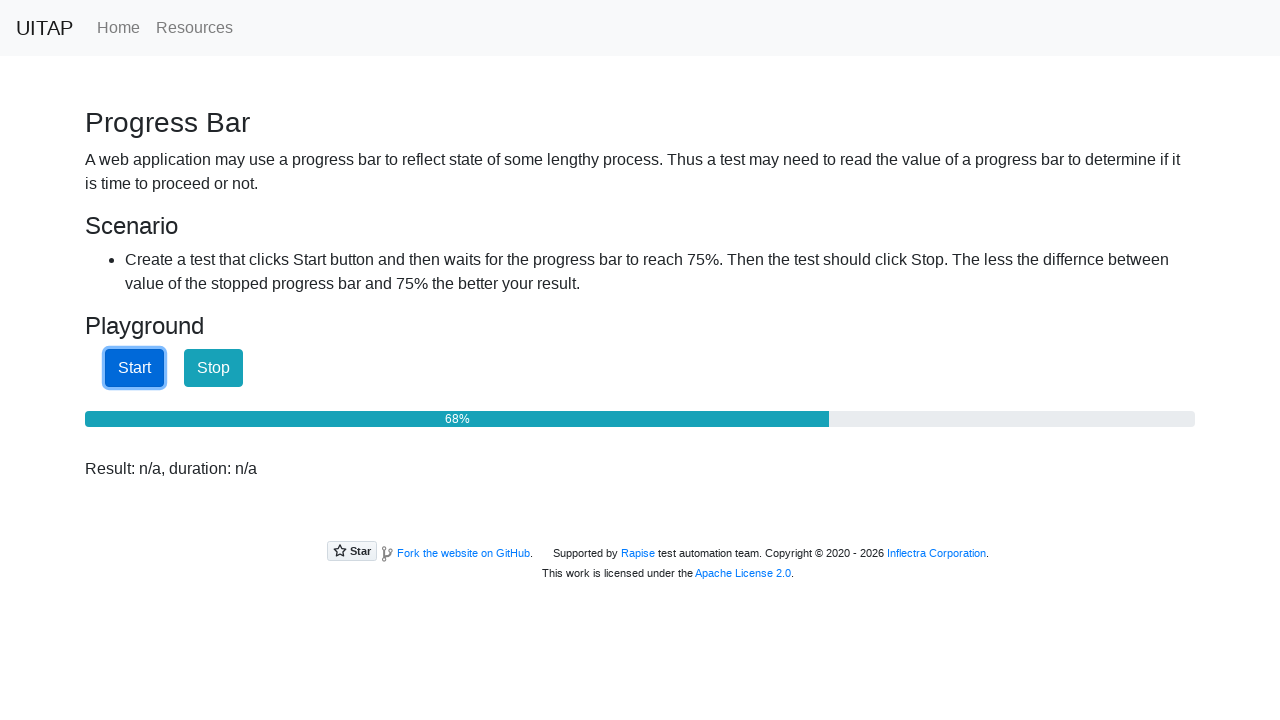

Timeout reached while waiting for progress bar to reach 75%
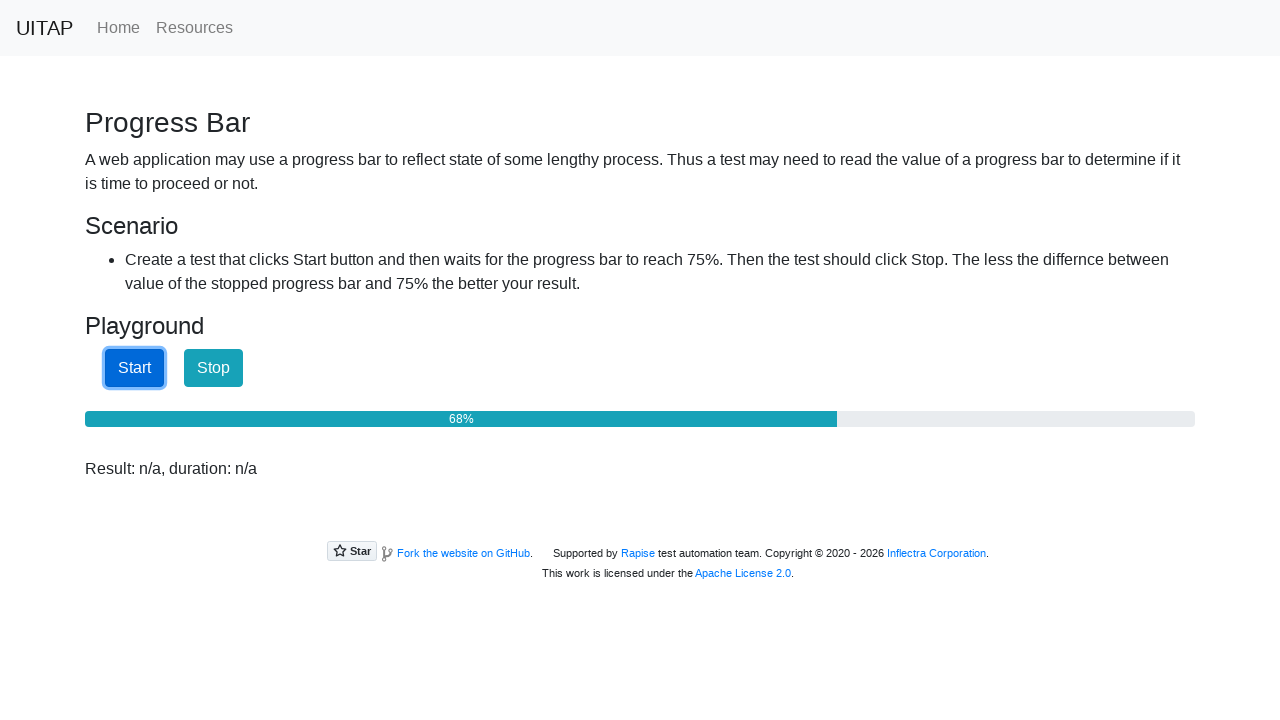

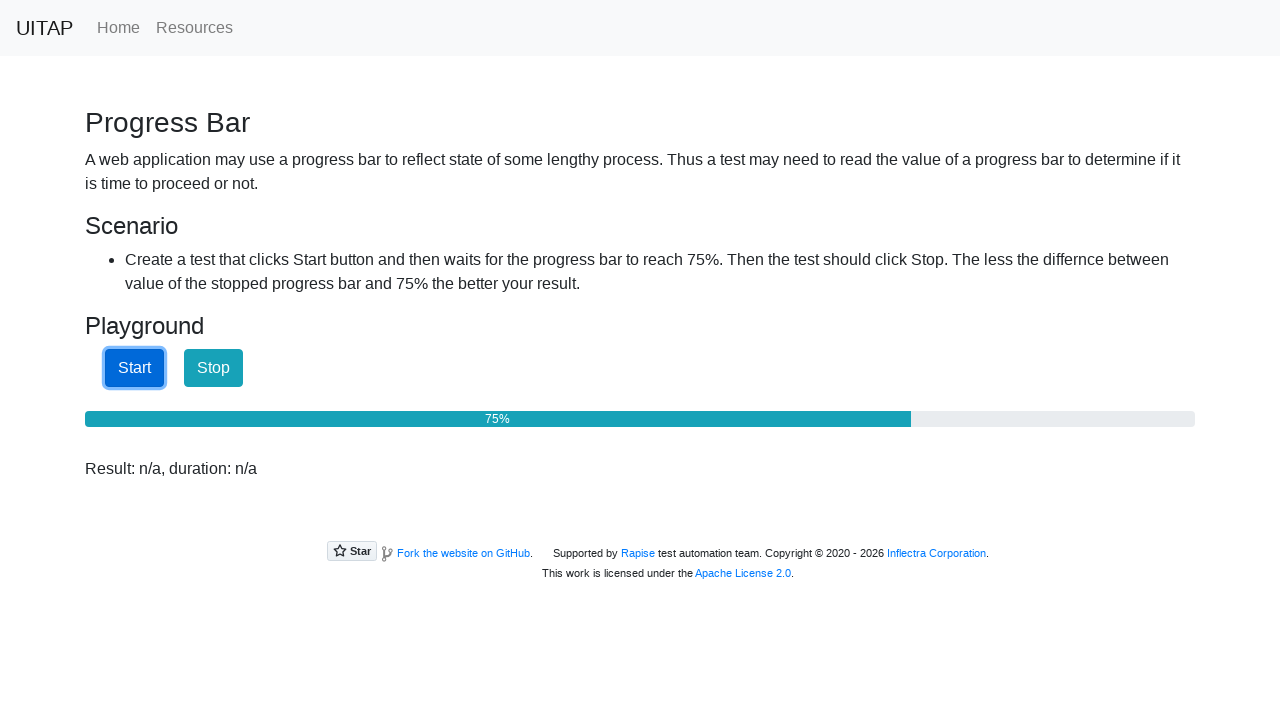